Navigates to NuGet.org, finds the Packages menu item in the navigation bar, clicks it, and verifies that packages are displayed with titles and descriptions.

Starting URL: https://nuget.org

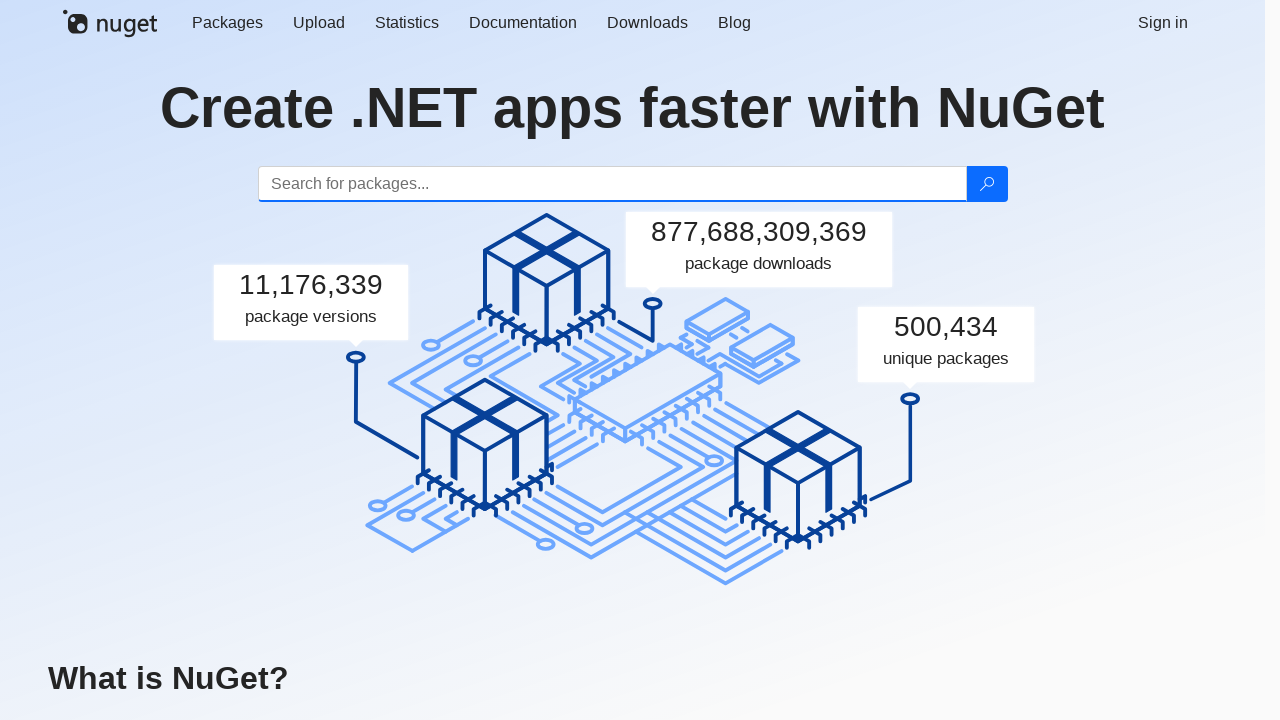

Navigated to https://nuget.org
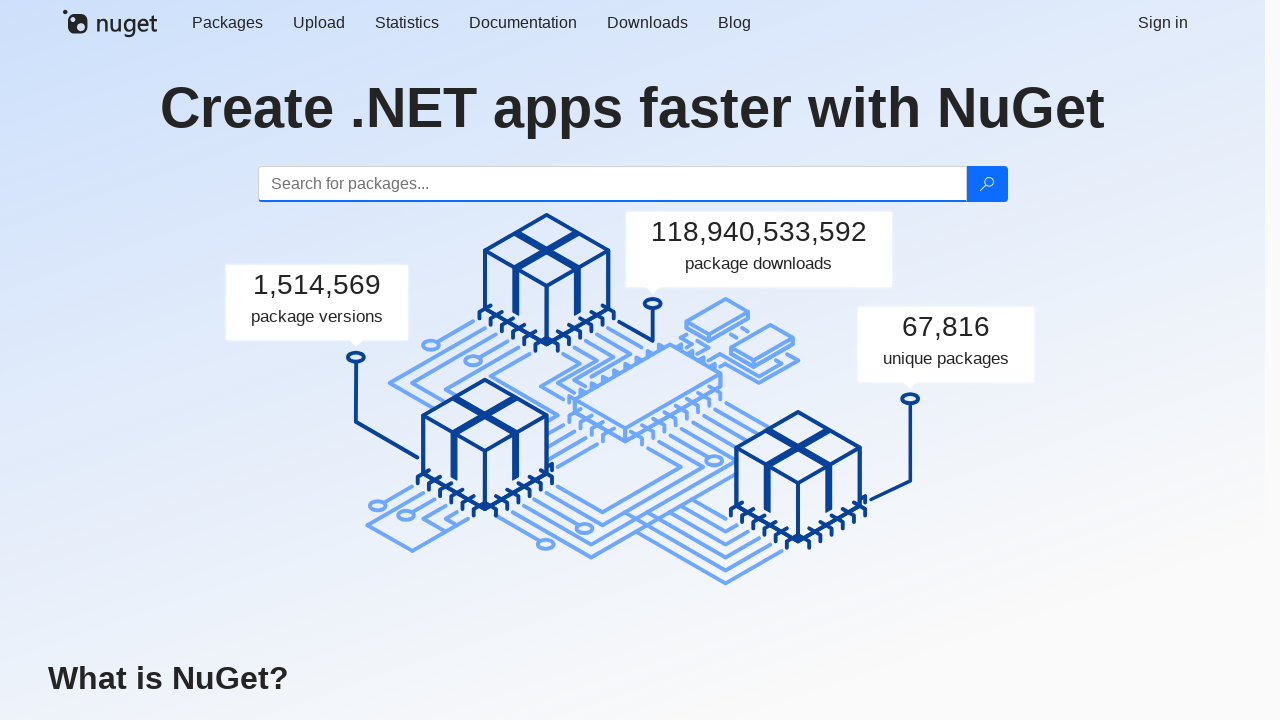

Navbar loaded successfully
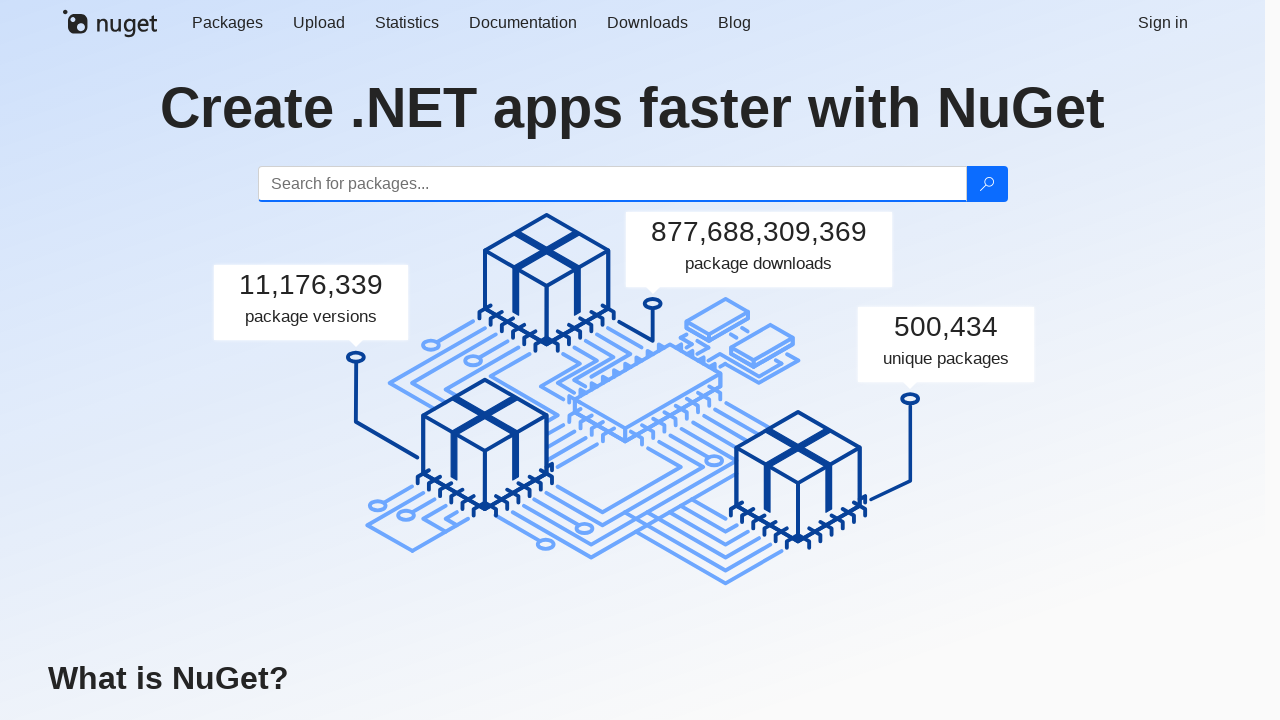

Located Packages menu item in navbar
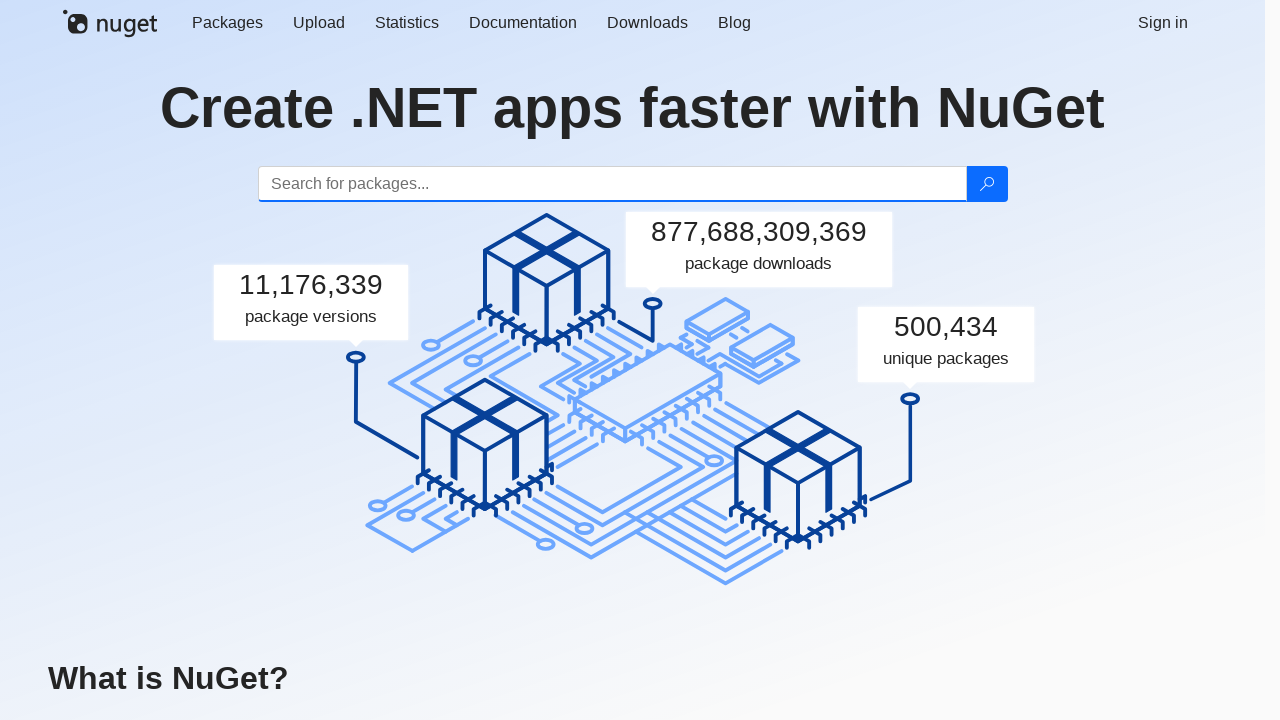

Clicked Packages menu item at (227, 23) on #navbar ul >> nth=0 >> li >> internal:has-text="Packages"i >> nth=0
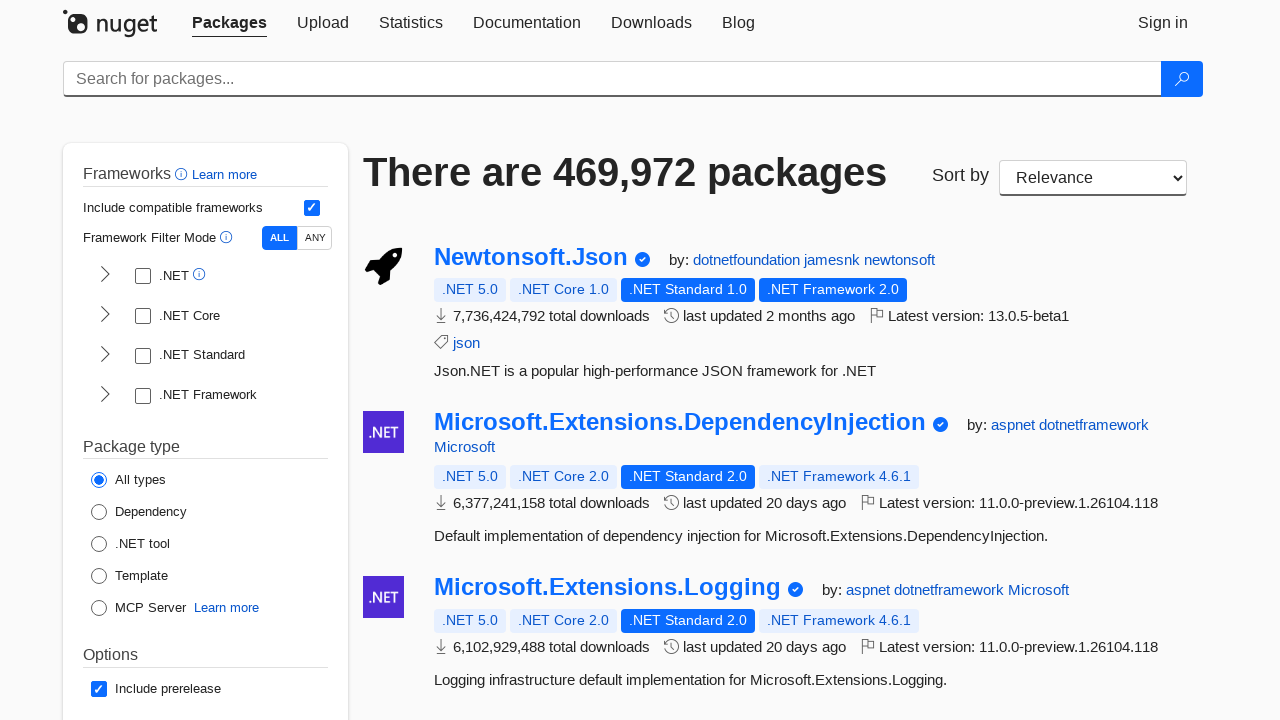

Packages page loaded with package elements
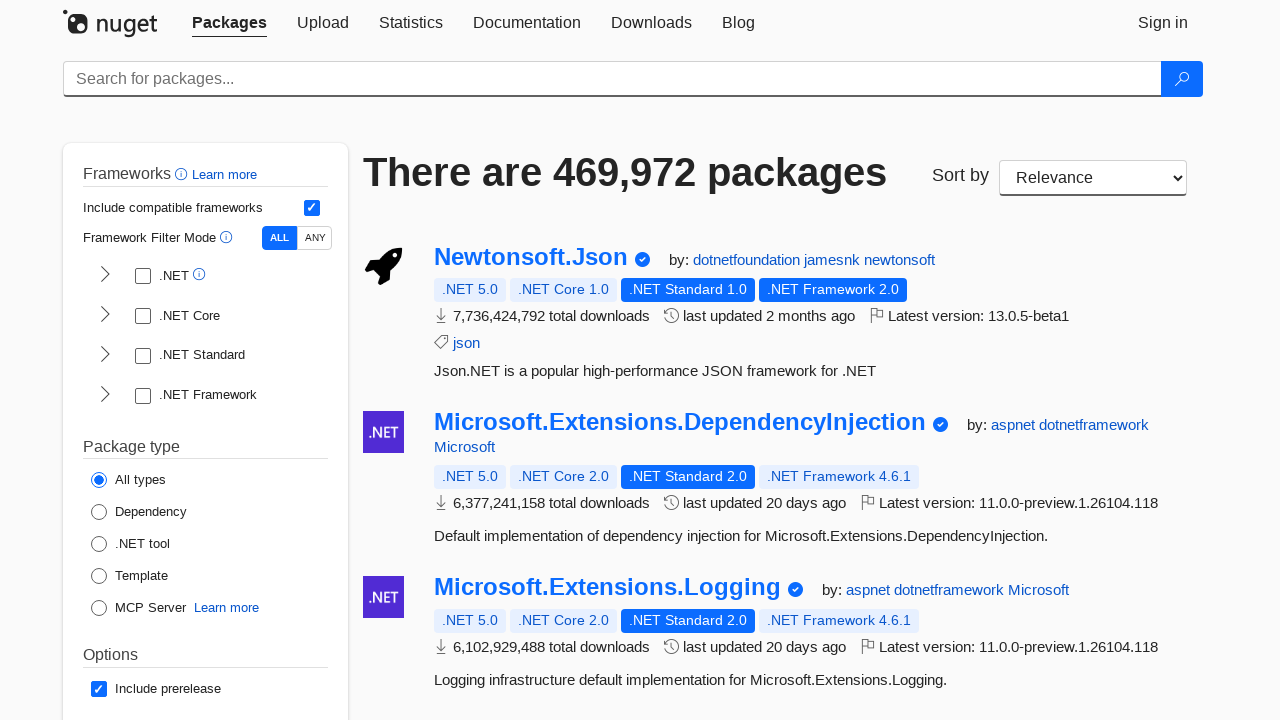

Retrieved 20 packages from the page
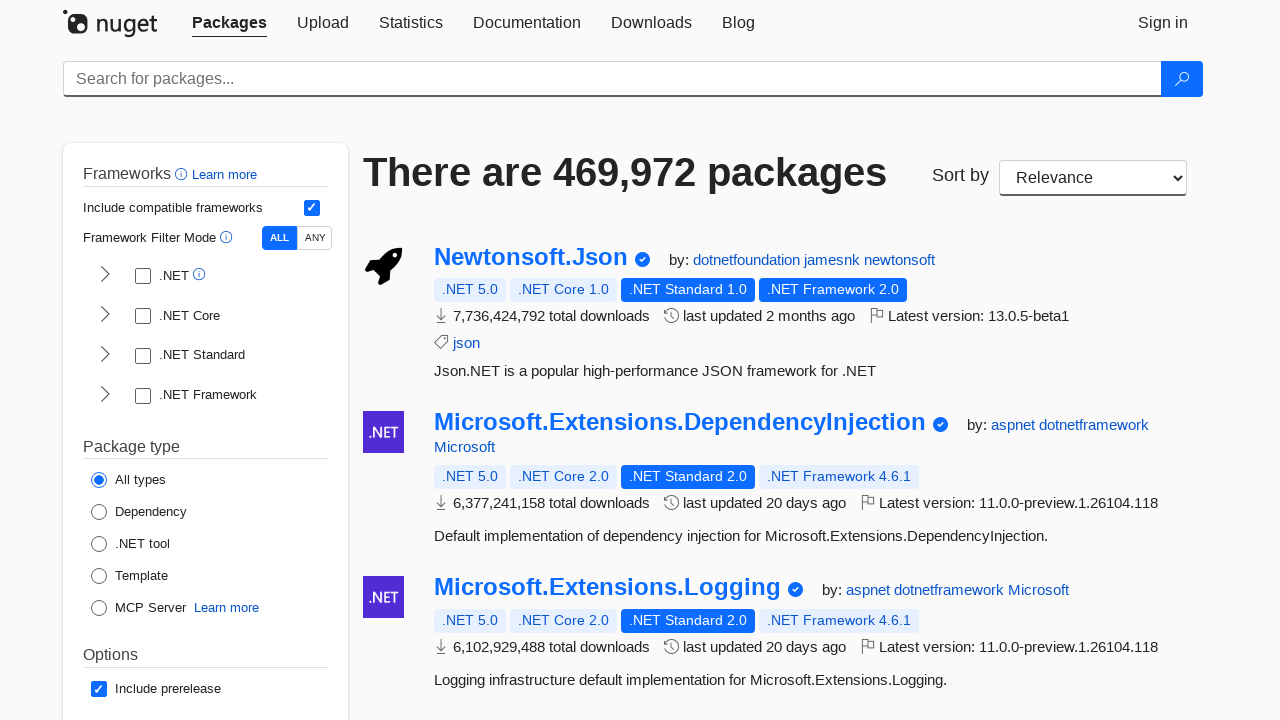

Verified package 1 has non-empty title: 'Newtonsoft.Json'
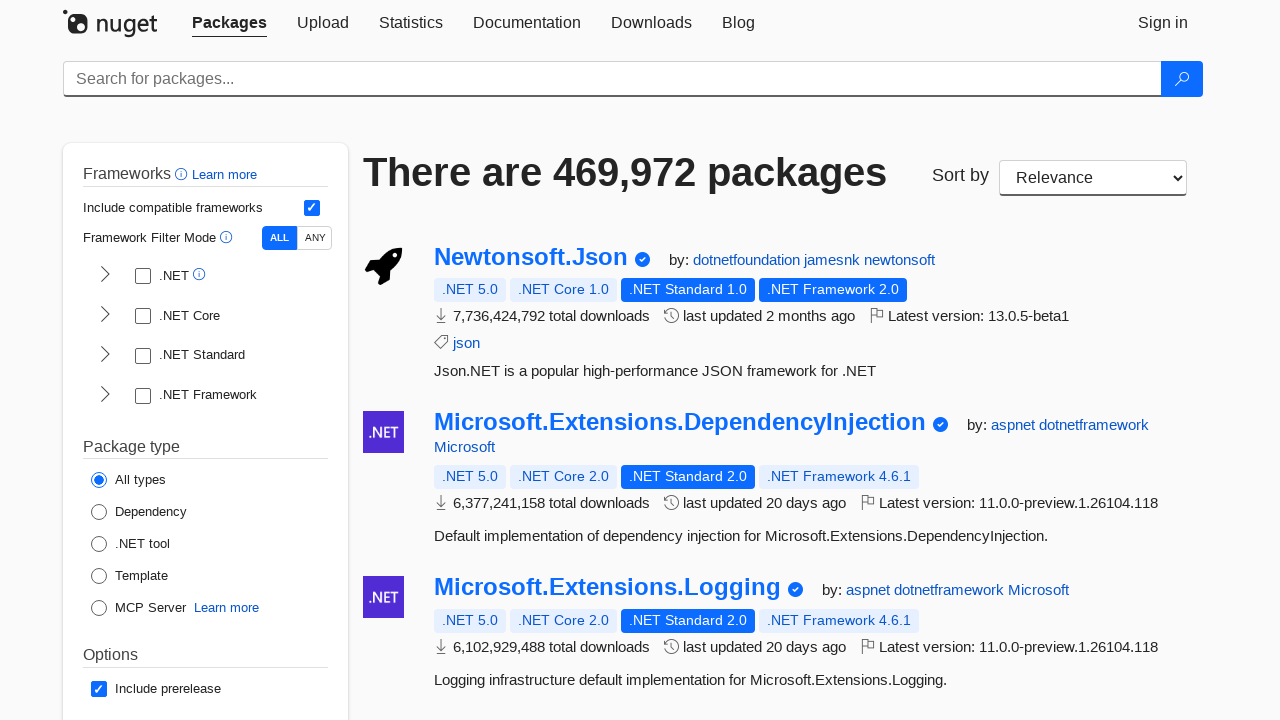

Verified package 1 has non-empty description
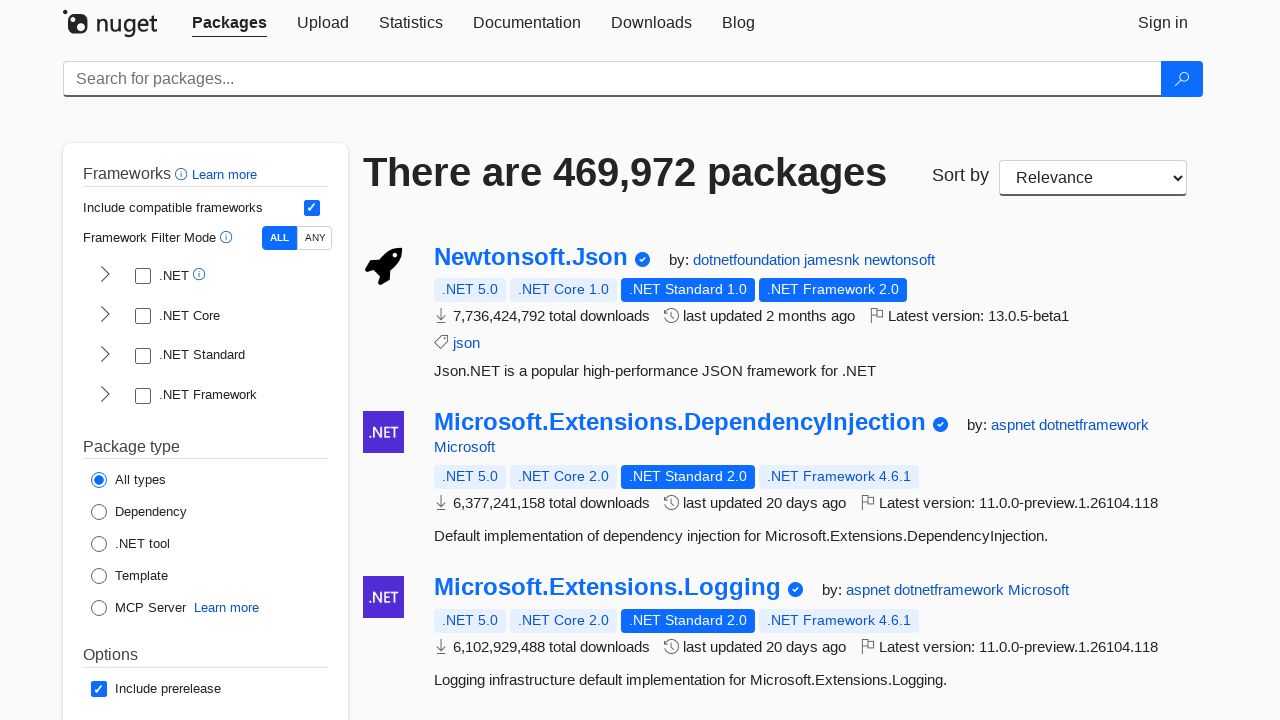

Verified package 2 has non-empty title: 'Microsoft.Extensions.DependencyInjection'
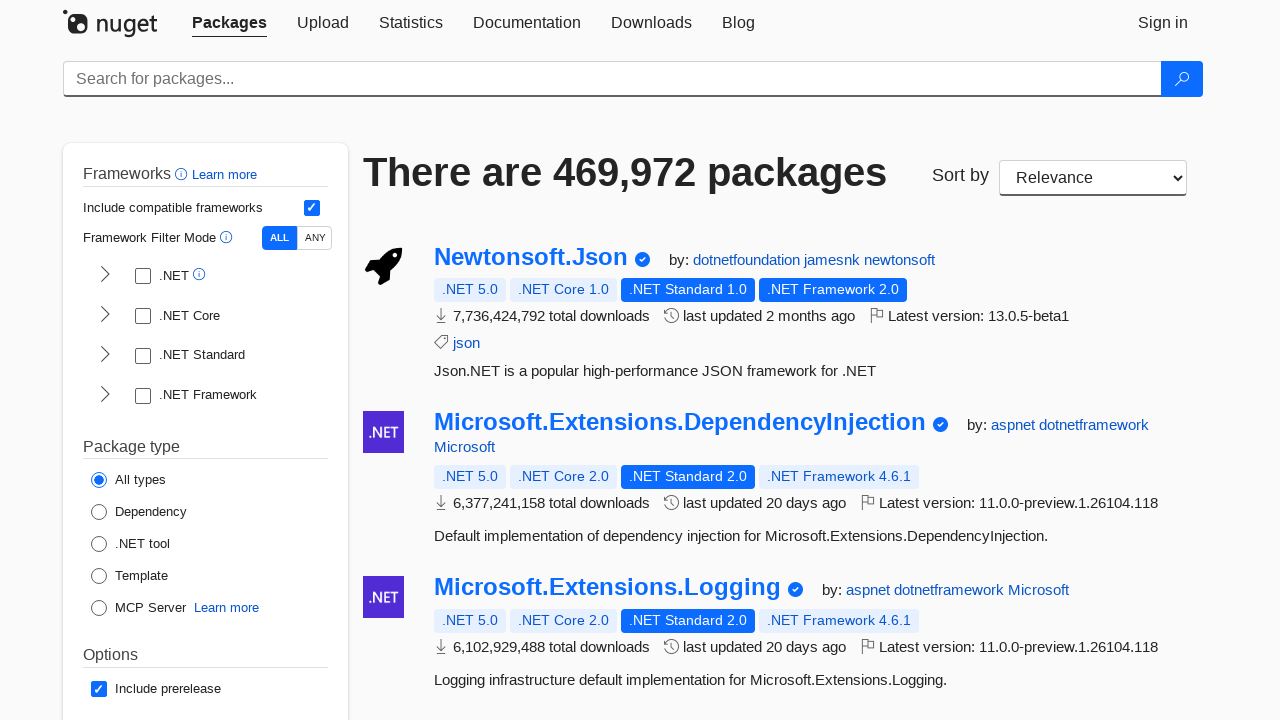

Verified package 2 has non-empty description
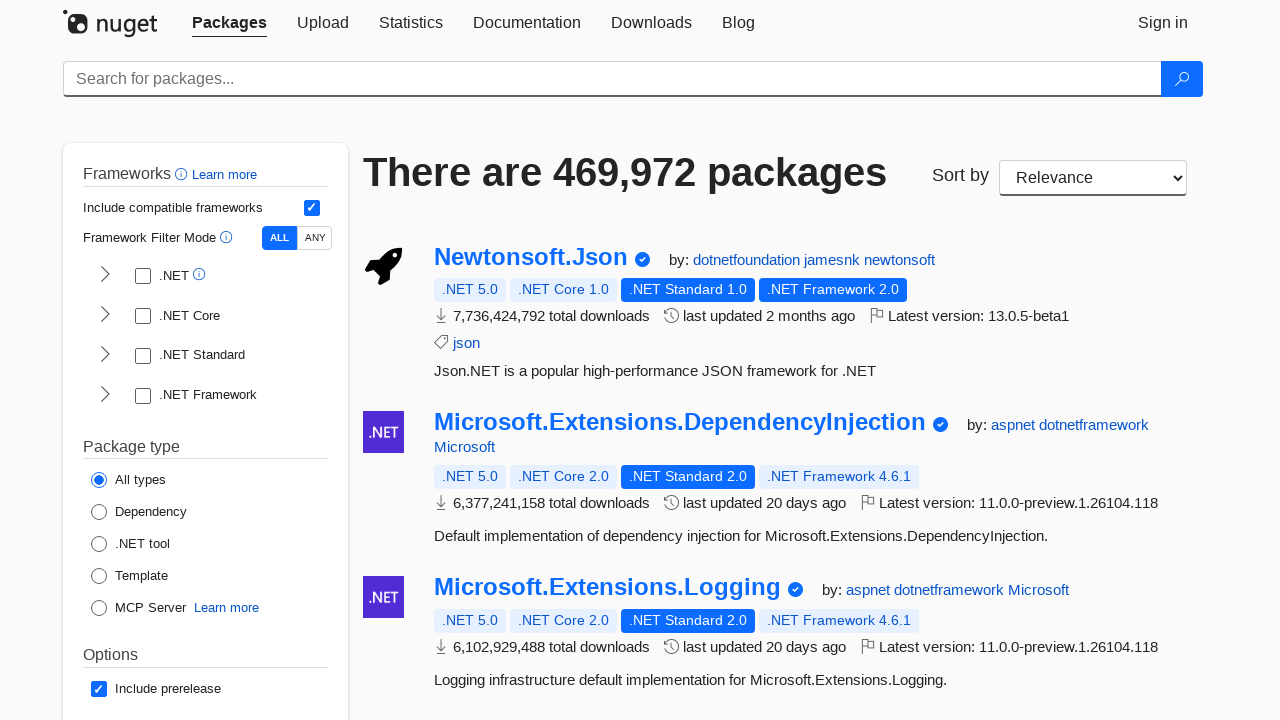

Verified package 3 has non-empty title: 'Microsoft.Extensions.Logging'
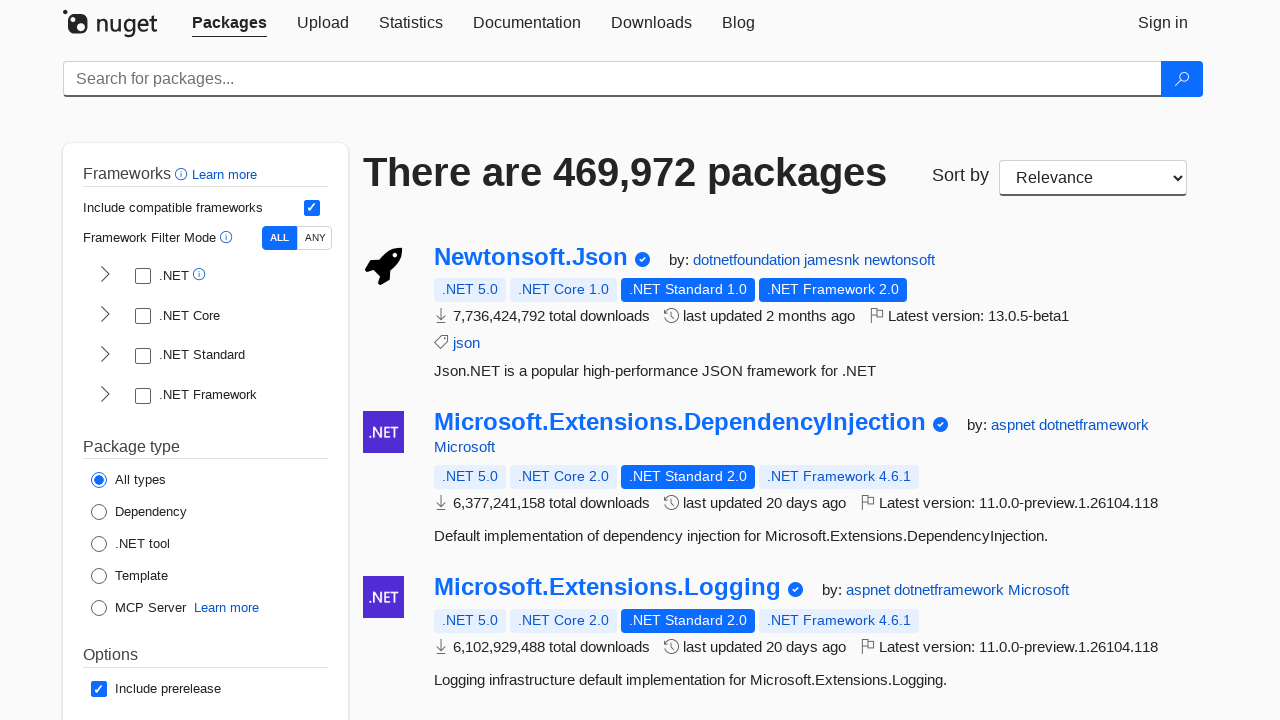

Verified package 3 has non-empty description
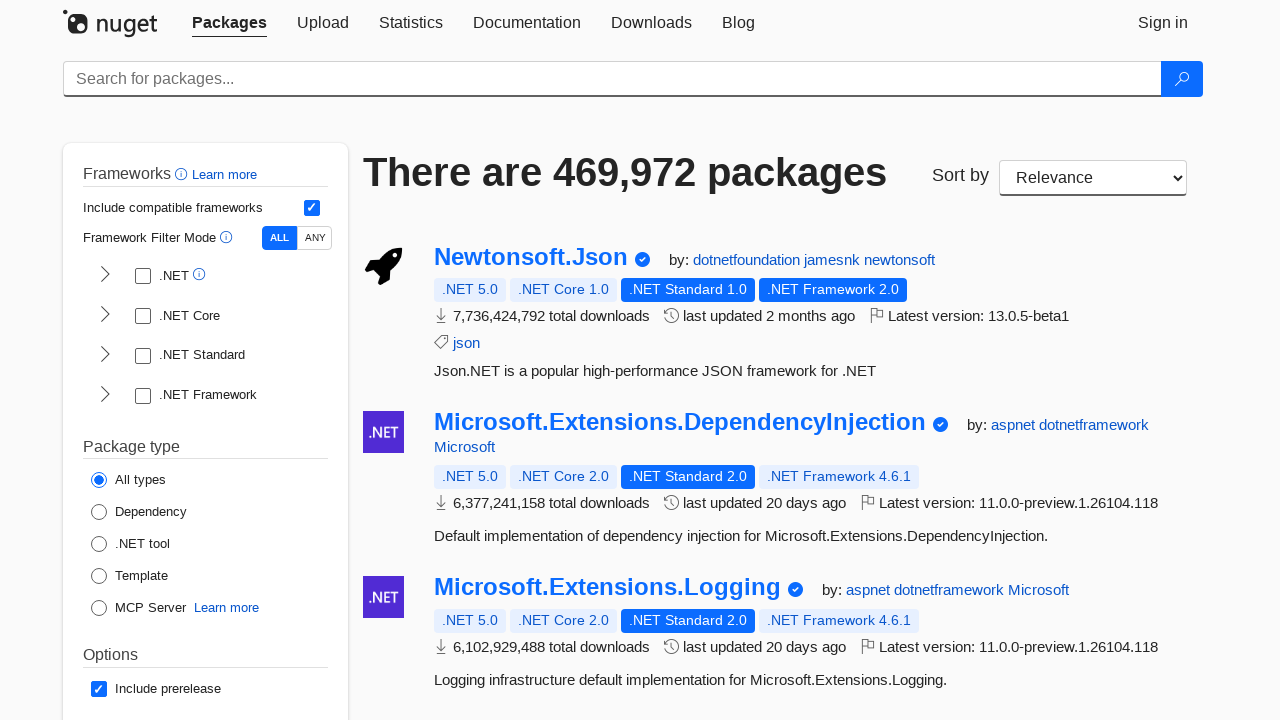

Verified package 4 has non-empty title: 'System.Text.Json'
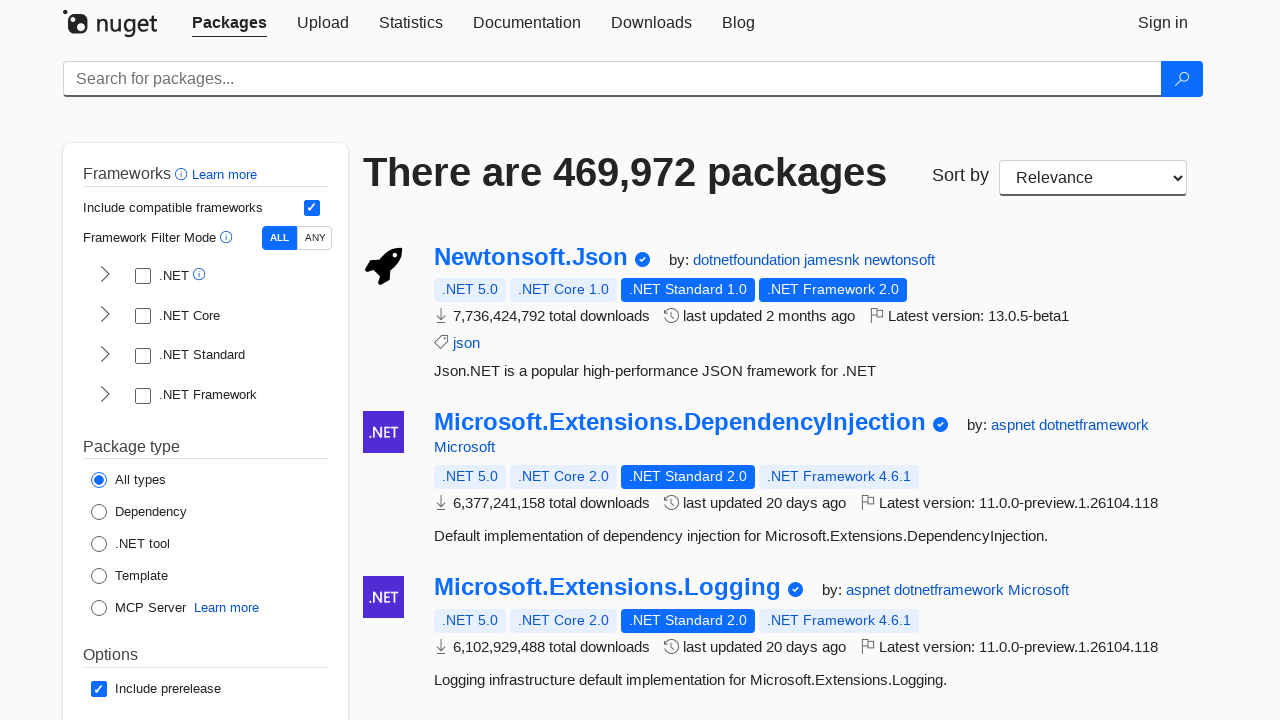

Verified package 4 has non-empty description
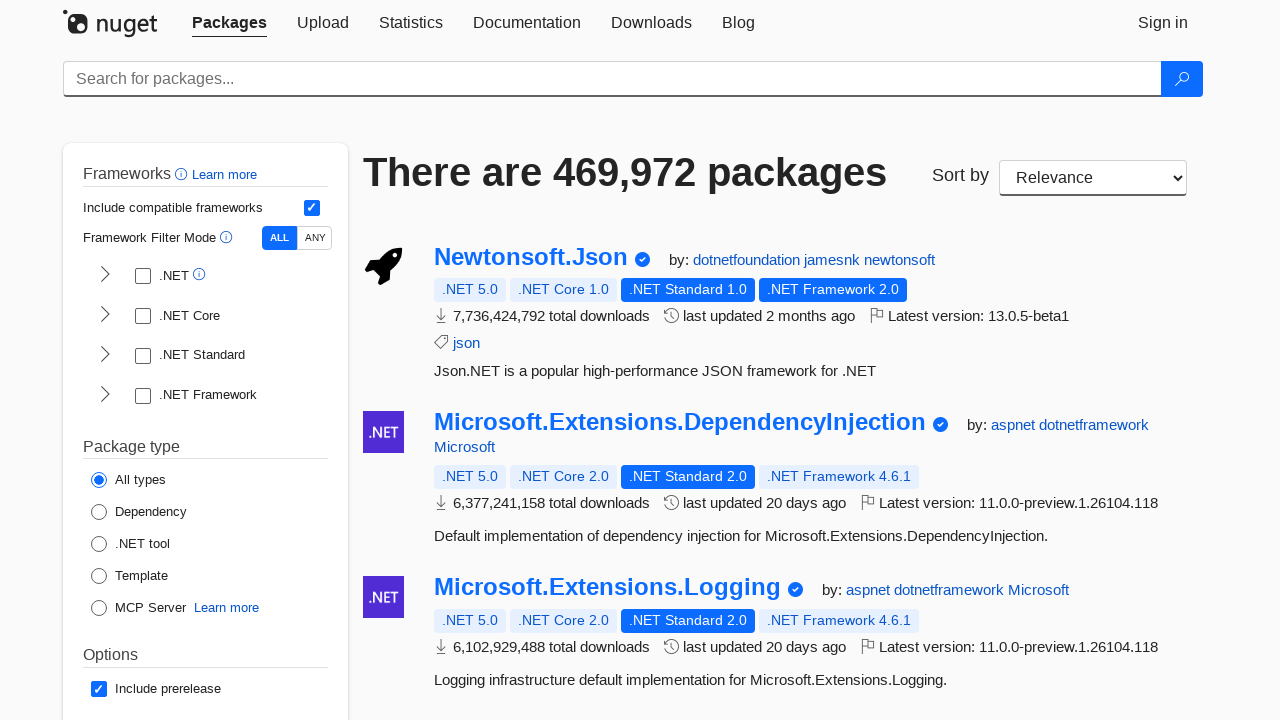

Verified package 5 has non-empty title: 'Microsoft.Bcl.AsyncInterfaces'
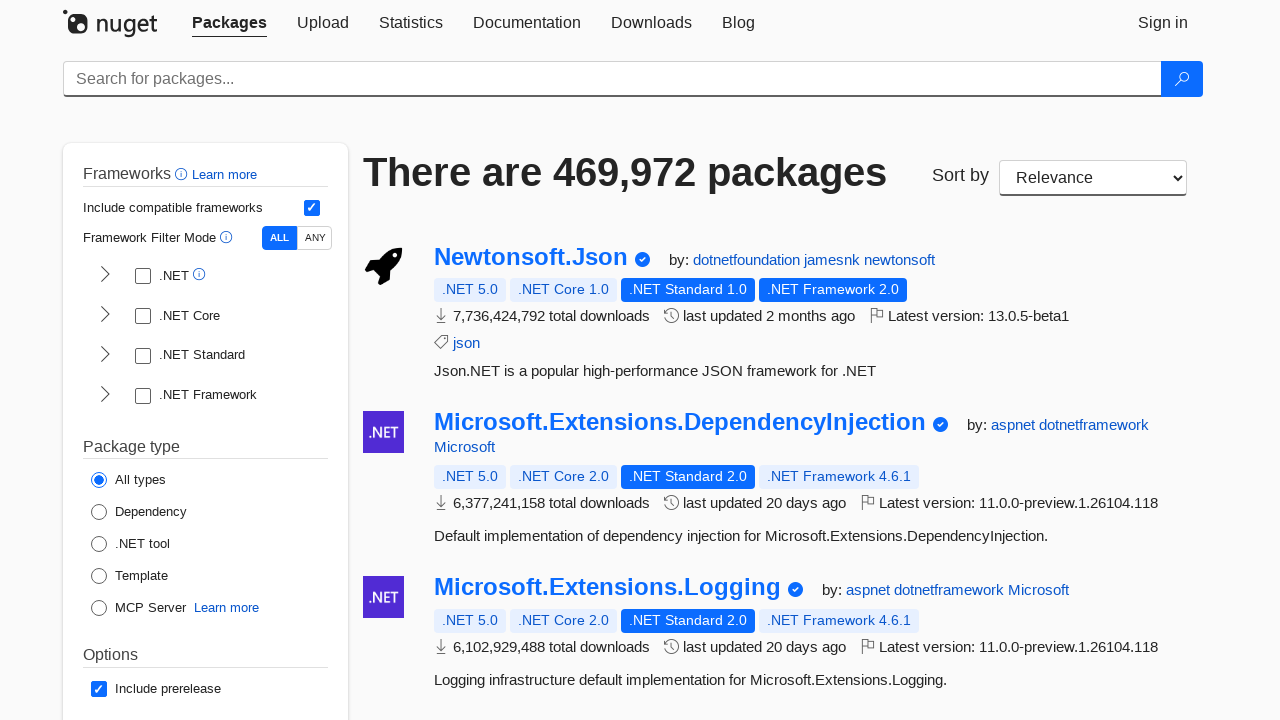

Verified package 5 has non-empty description
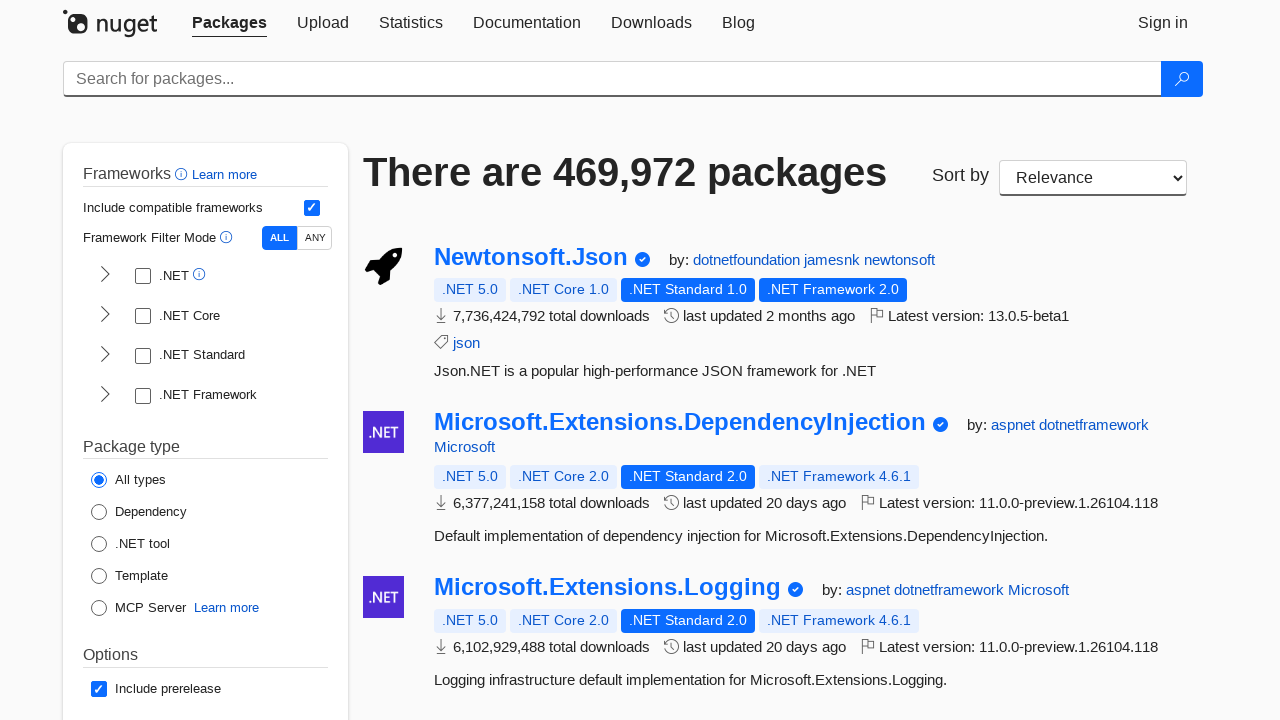

Verified package 6 has non-empty title: 'Azure.Core'
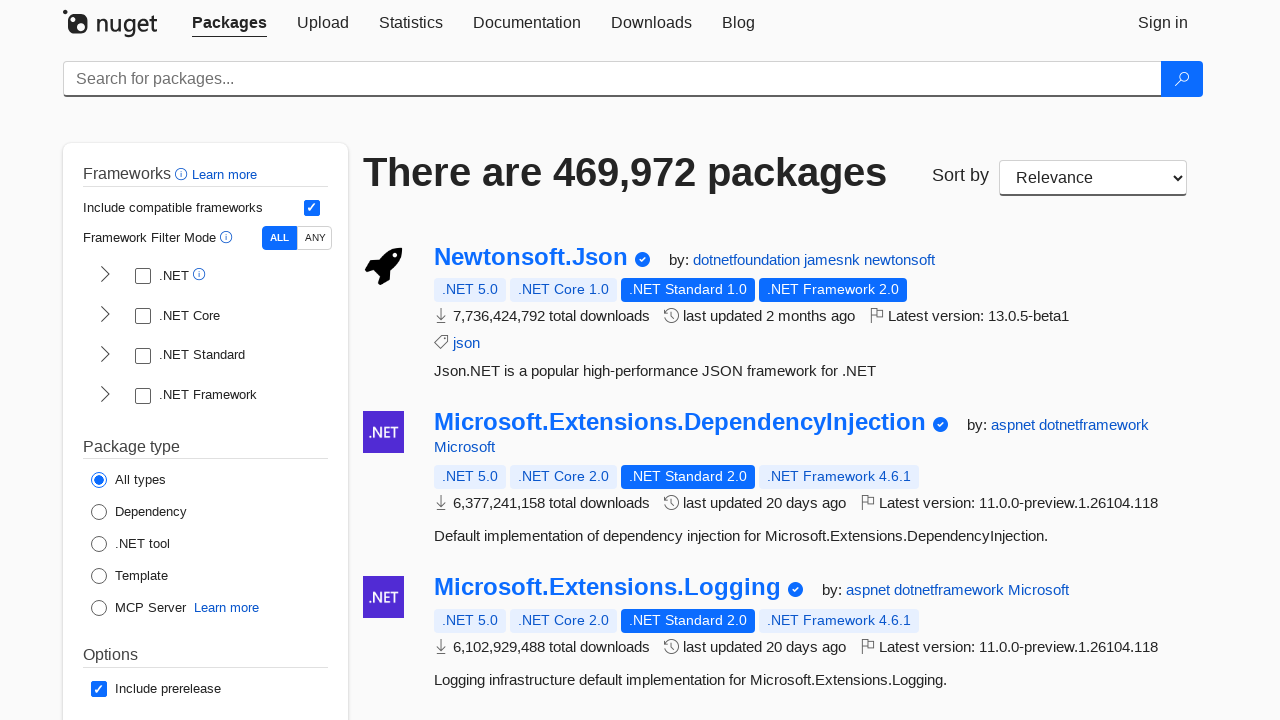

Verified package 6 has non-empty description
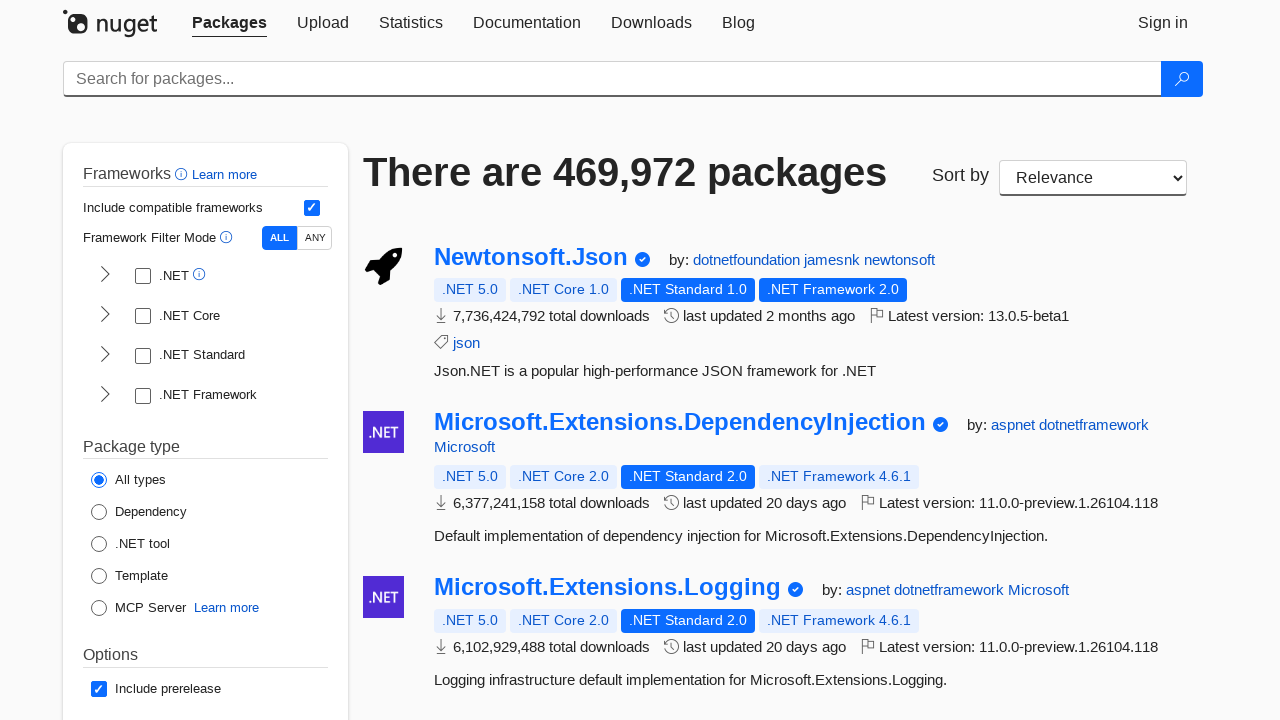

Verified package 7 has non-empty title: 'Serilog'
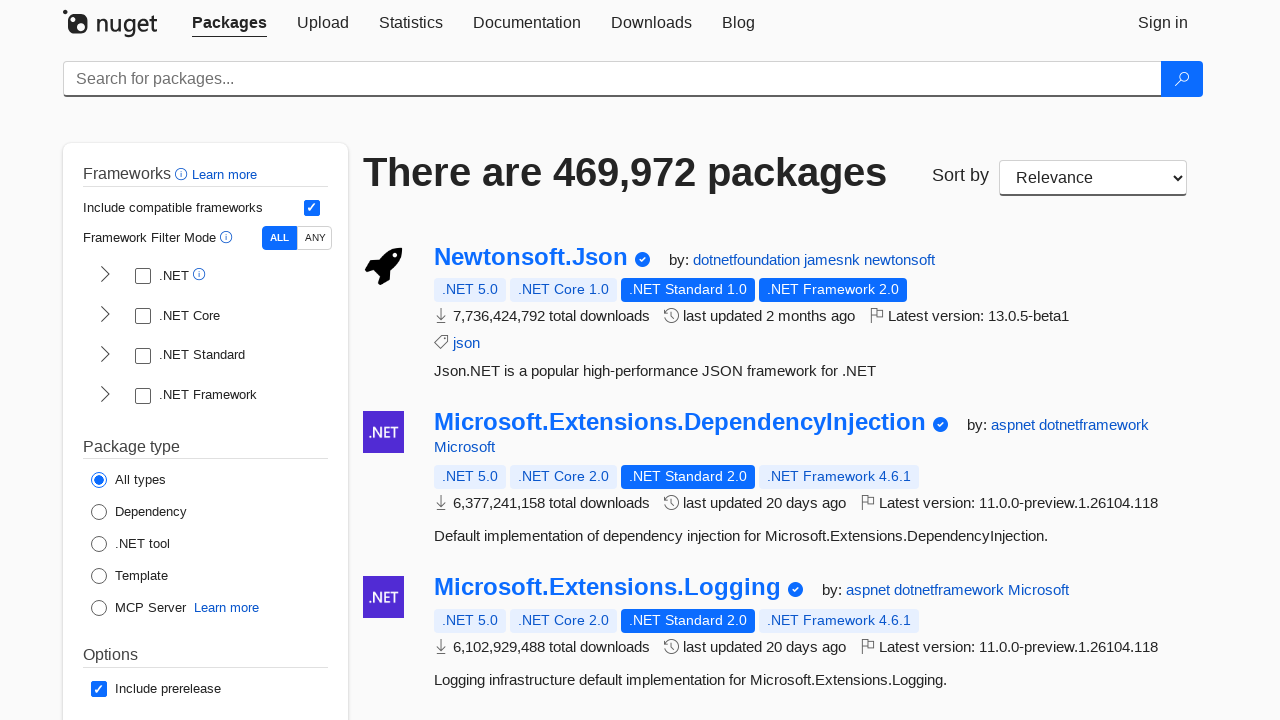

Verified package 7 has non-empty description
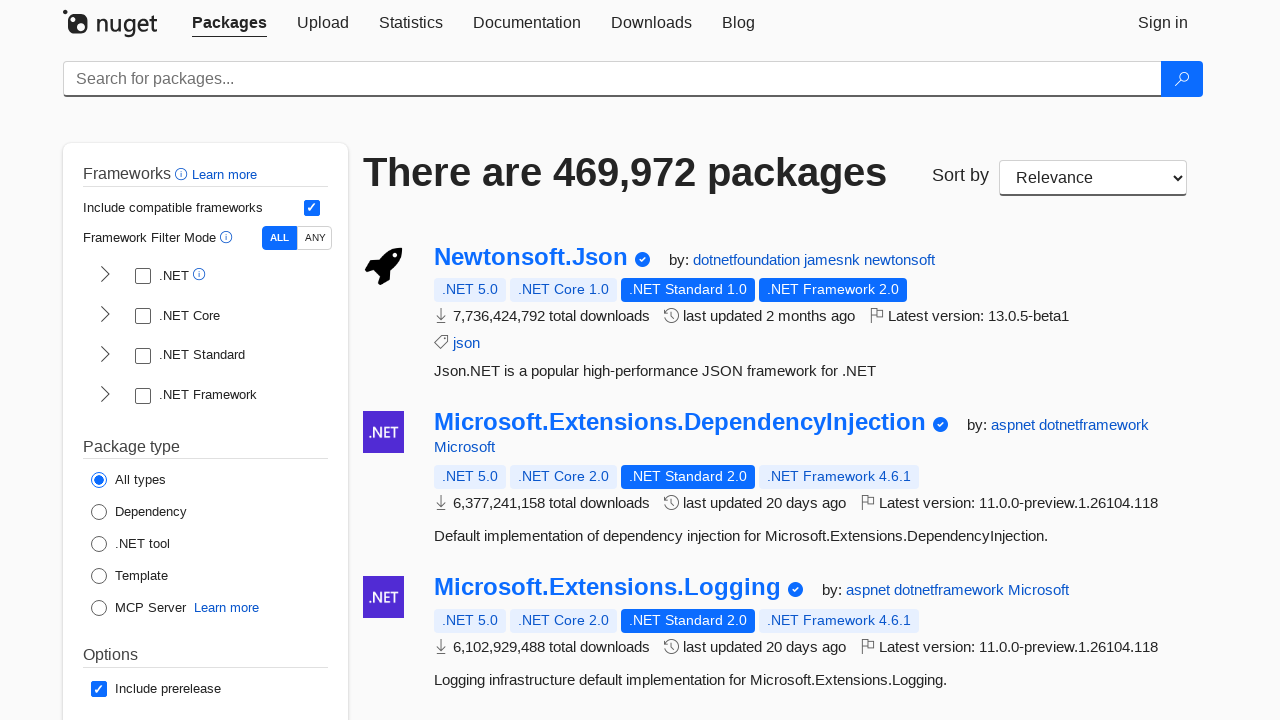

Verified package 8 has non-empty title: 'System.Drawing.Common'
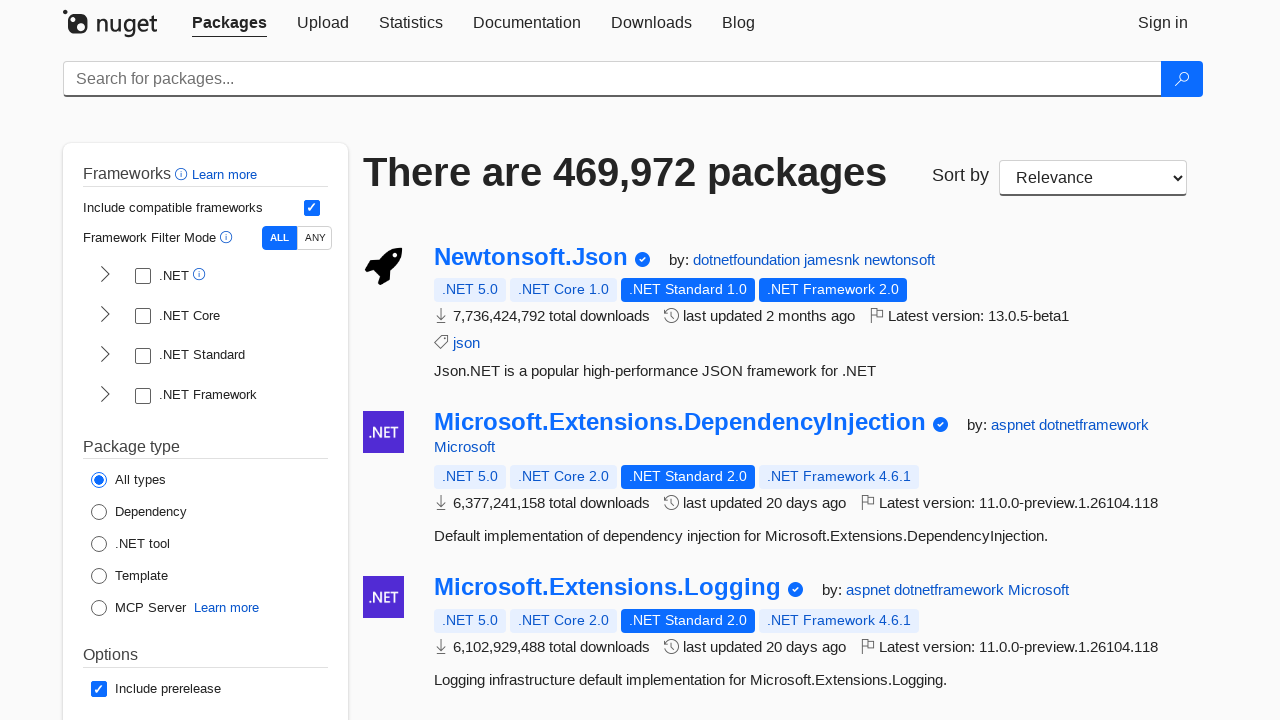

Verified package 8 has non-empty description
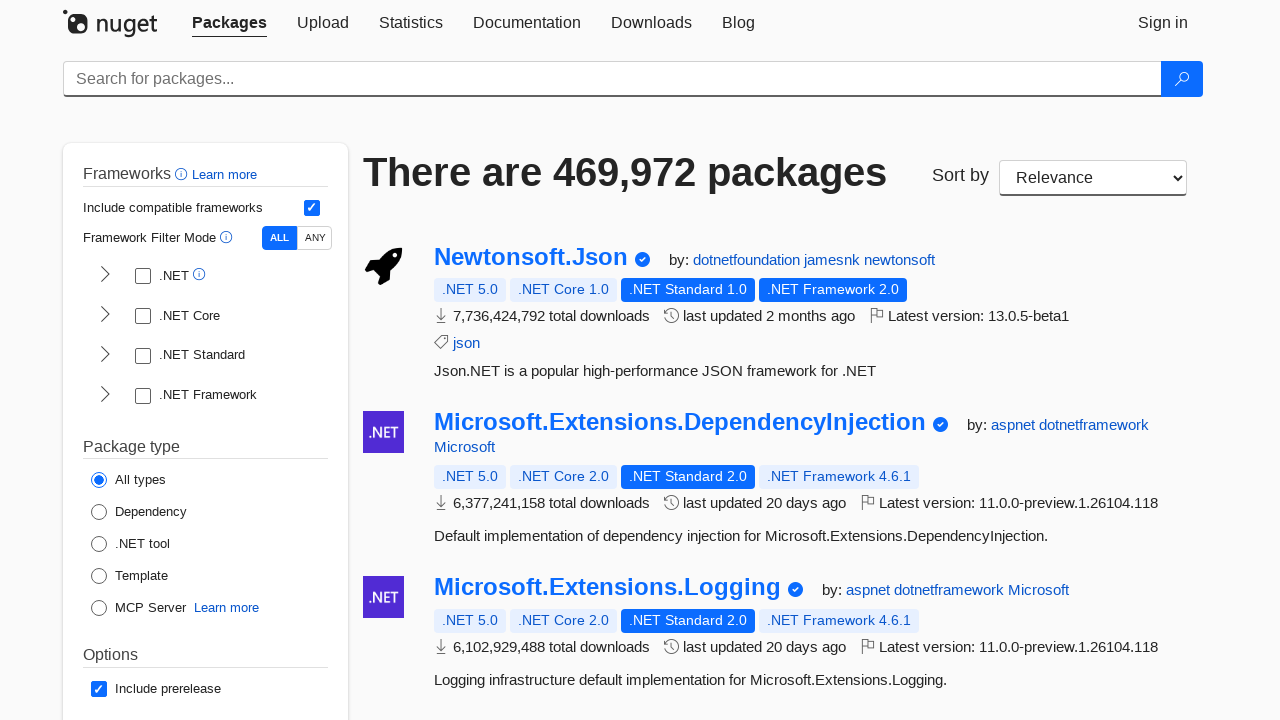

Verified package 9 has non-empty title: 'Microsoft.Win32.SystemEvents'
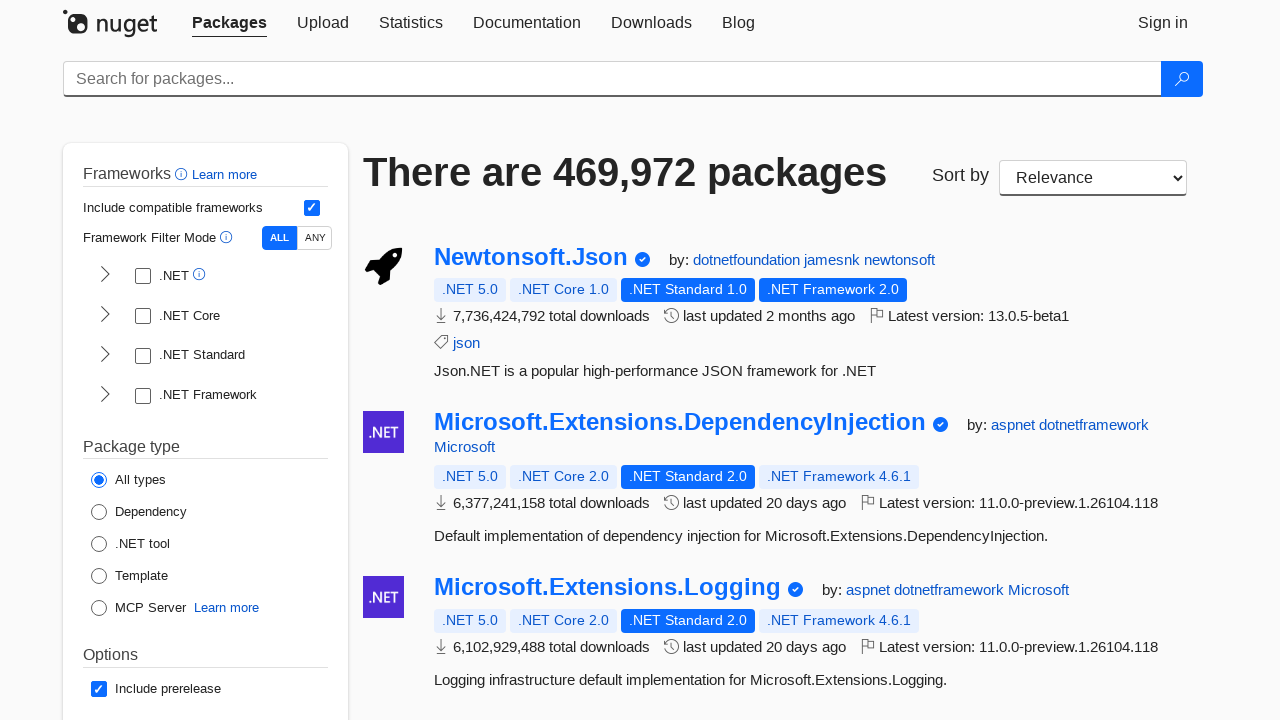

Verified package 9 has non-empty description
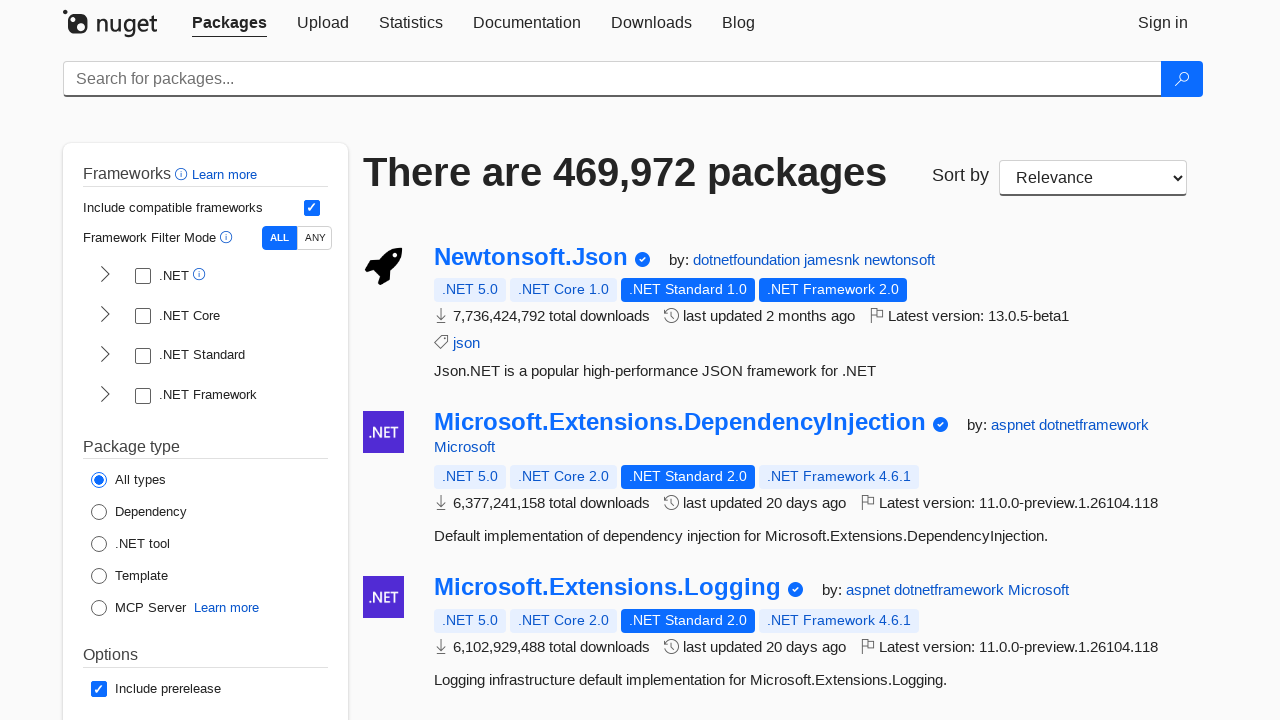

Verified package 10 has non-empty title: 'Microsoft.IdentityModel.Abstractions'
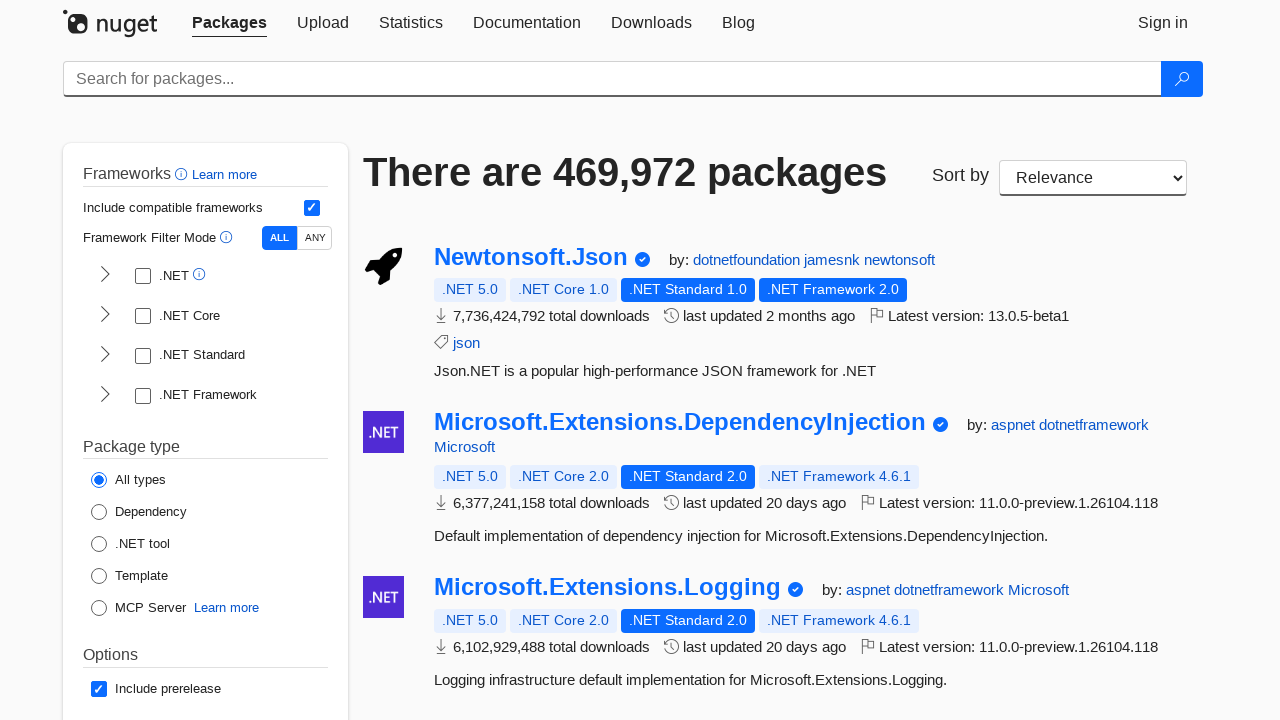

Verified package 10 has non-empty description
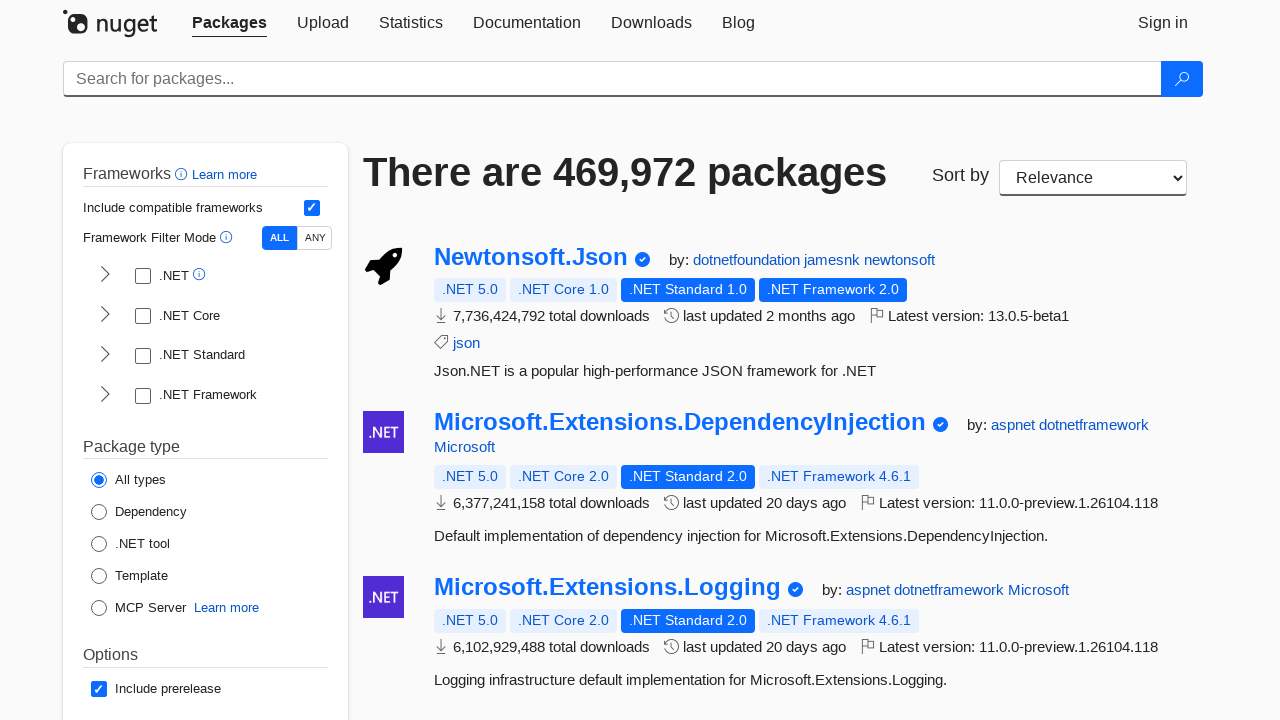

Verified package 11 has non-empty title: 'Microsoft.Identity.Client'
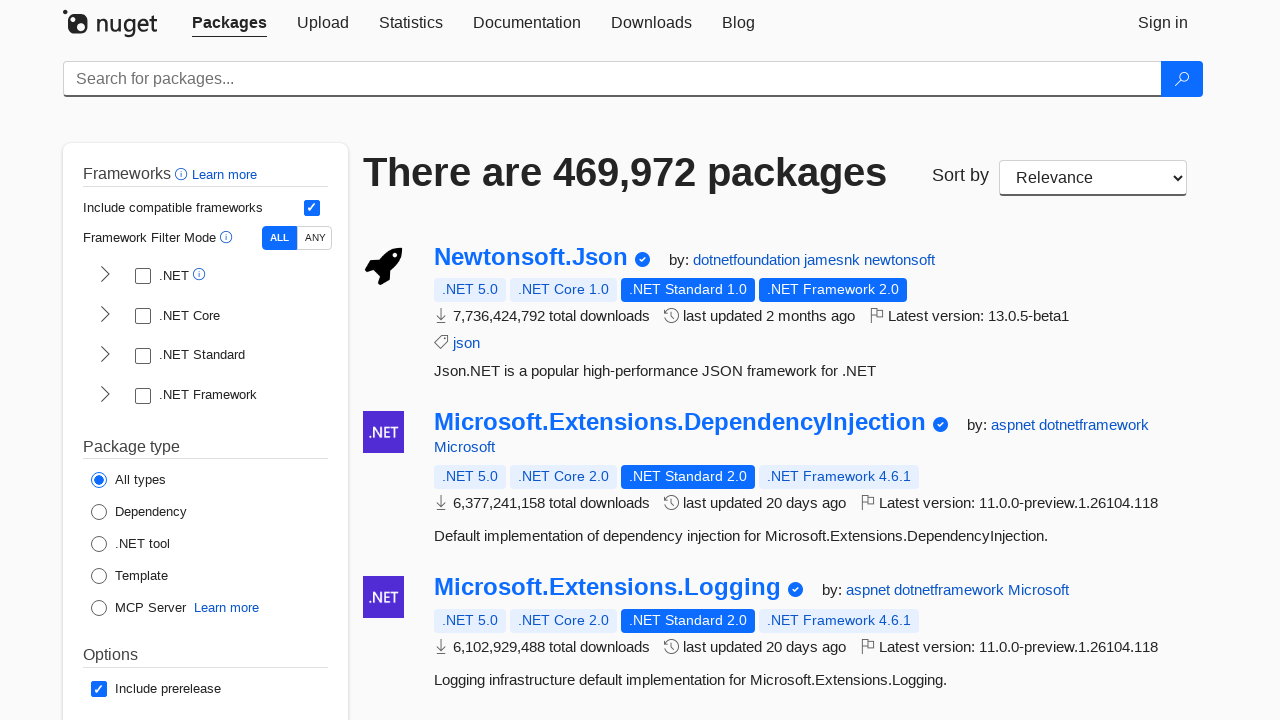

Verified package 11 has non-empty description
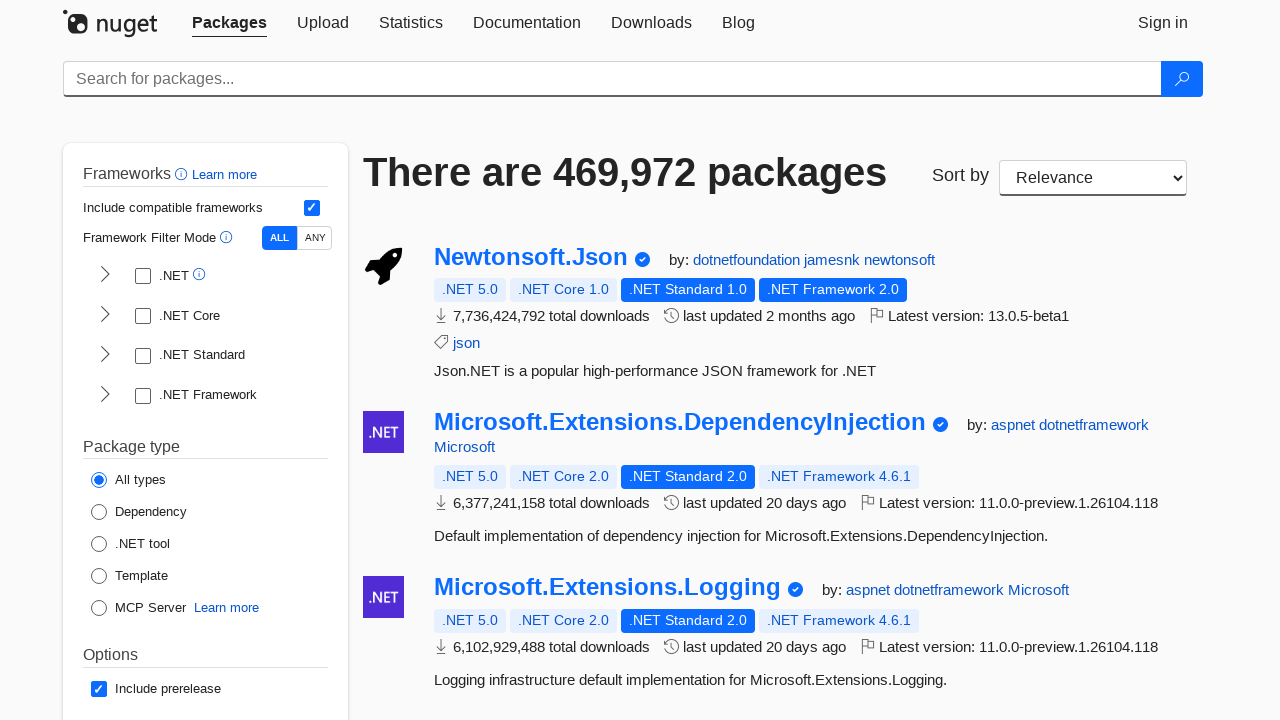

Verified package 12 has non-empty title: 'Microsoft.EntityFrameworkCore'
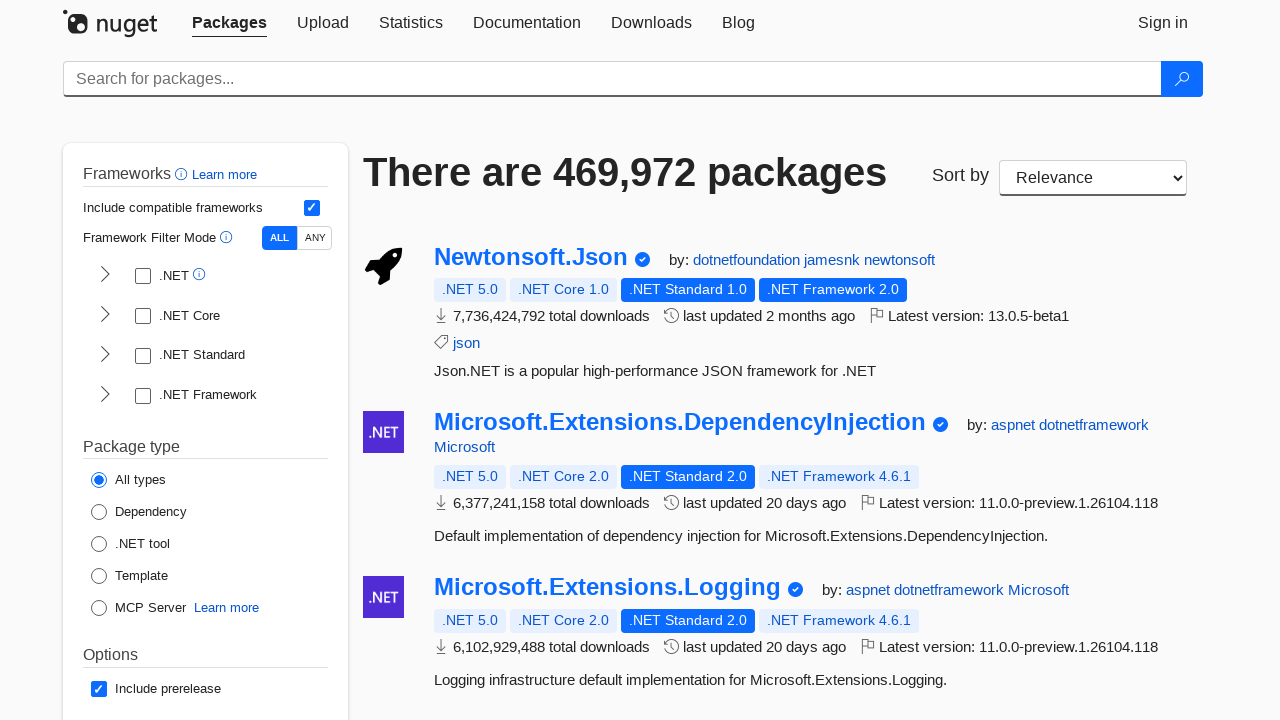

Verified package 12 has non-empty description
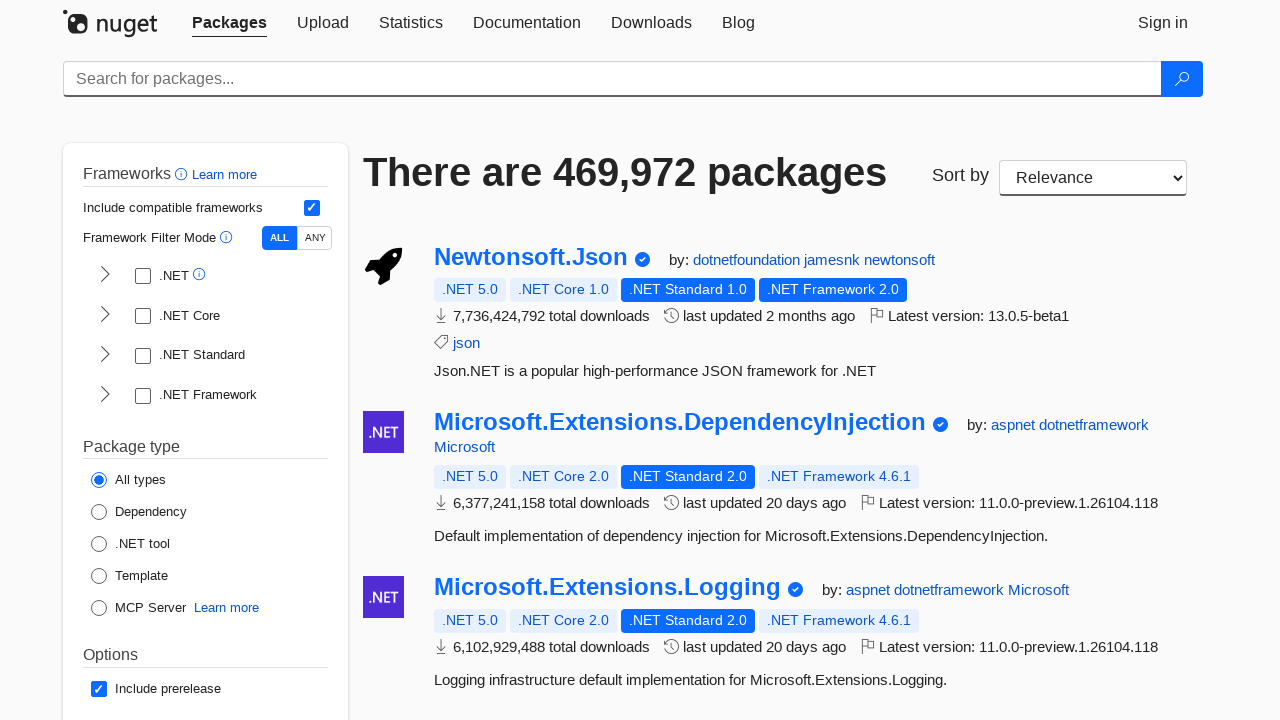

Verified package 13 has non-empty title: 'Microsoft.Extensions.Http'
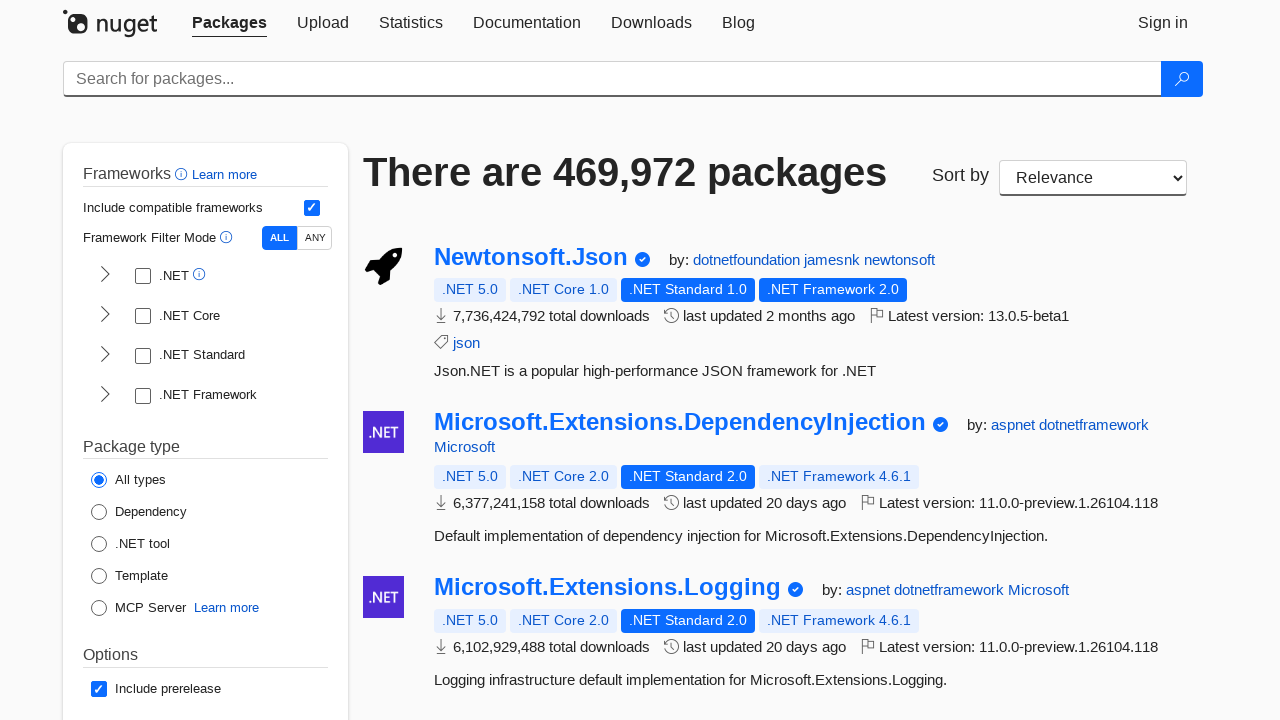

Verified package 13 has non-empty description
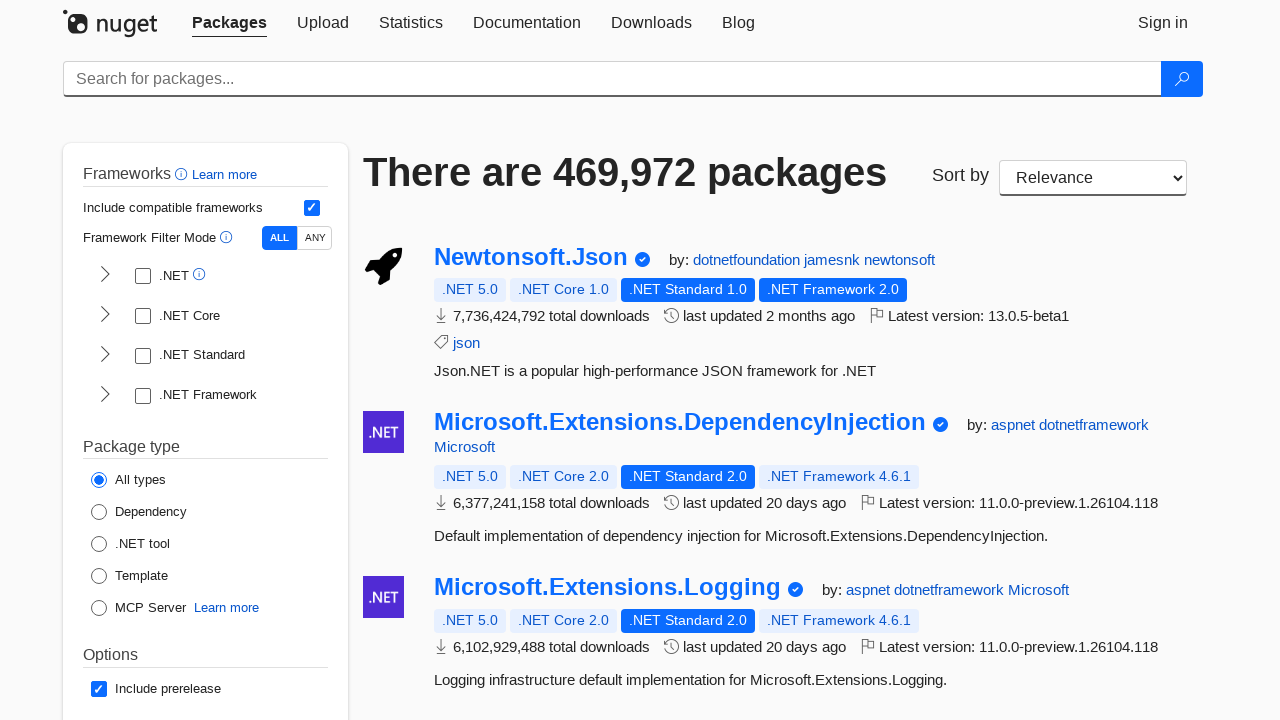

Verified package 14 has non-empty title: 'System.Windows.Extensions'
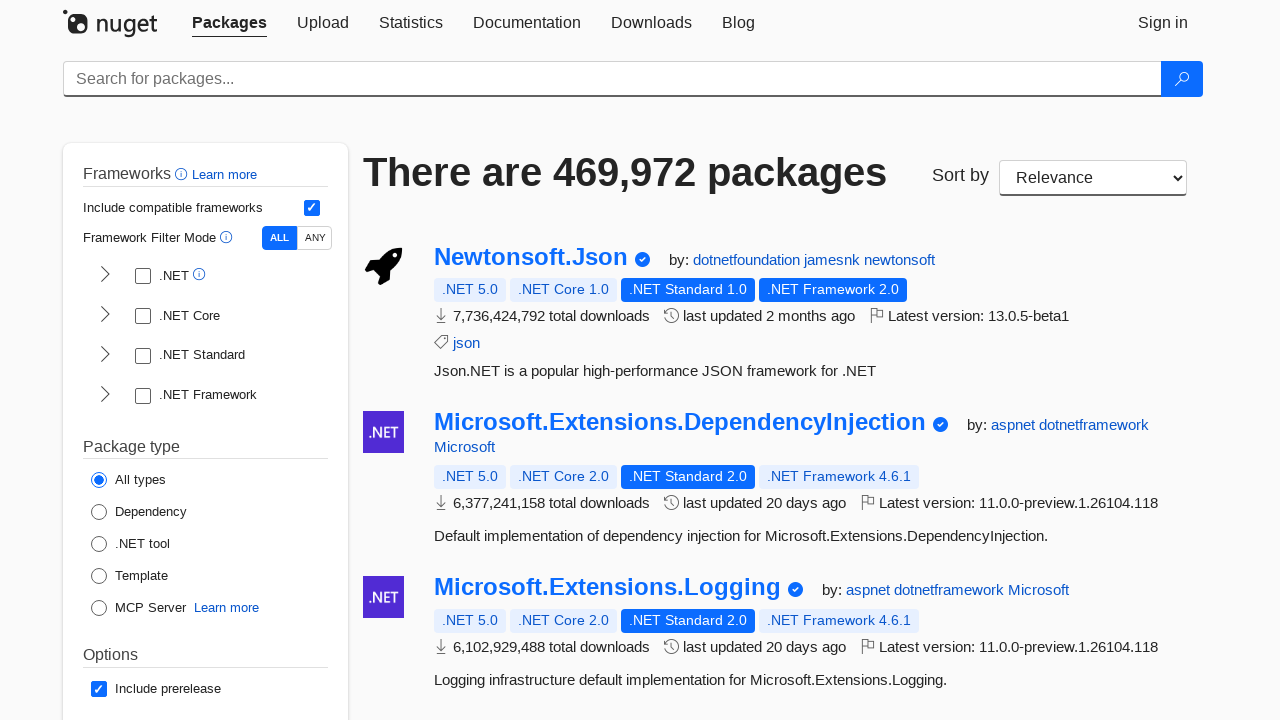

Verified package 14 has non-empty description
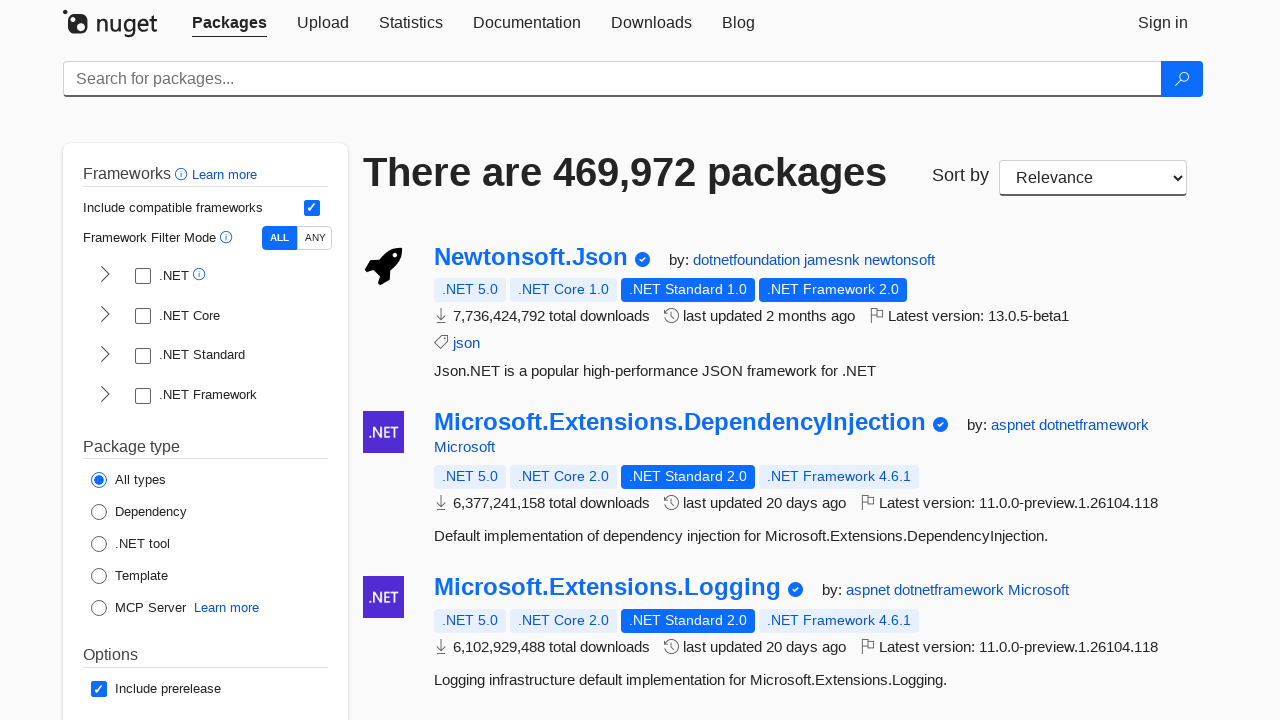

Verified package 15 has non-empty title: 'System.Diagnostics.EventLog'
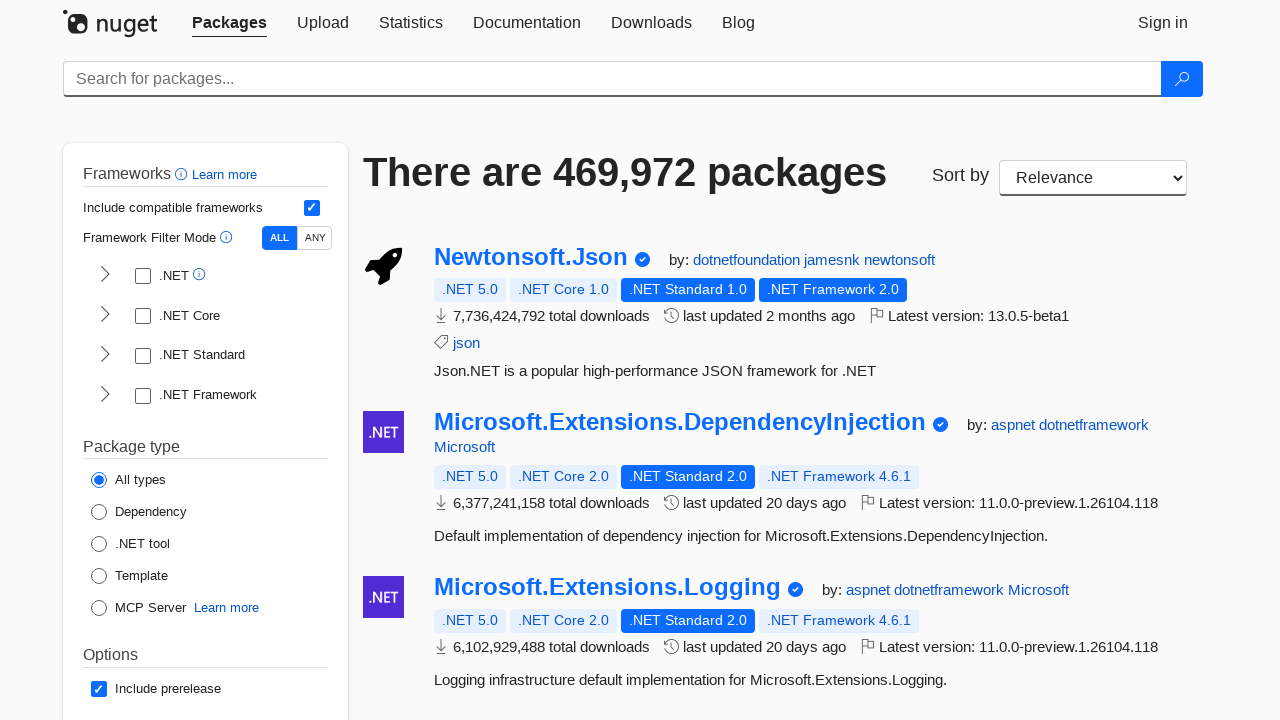

Verified package 15 has non-empty description
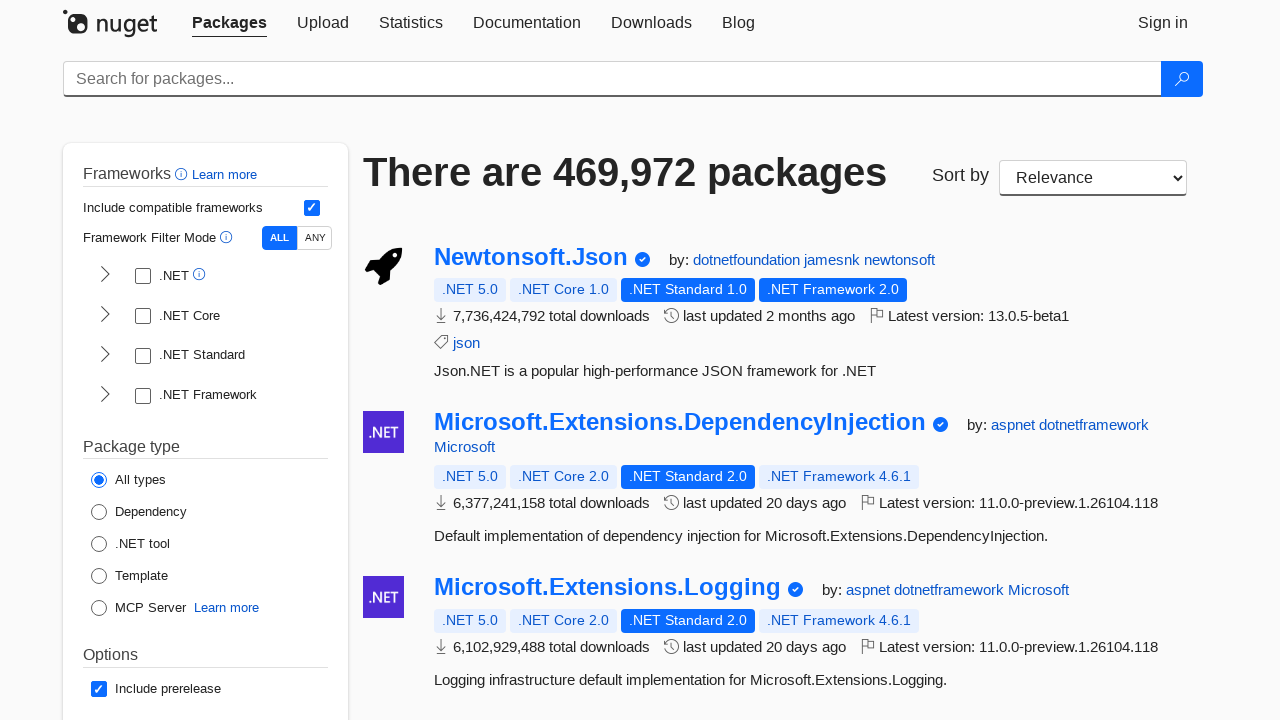

Verified package 16 has non-empty title: 'System.Security.Cryptography.Pkcs'
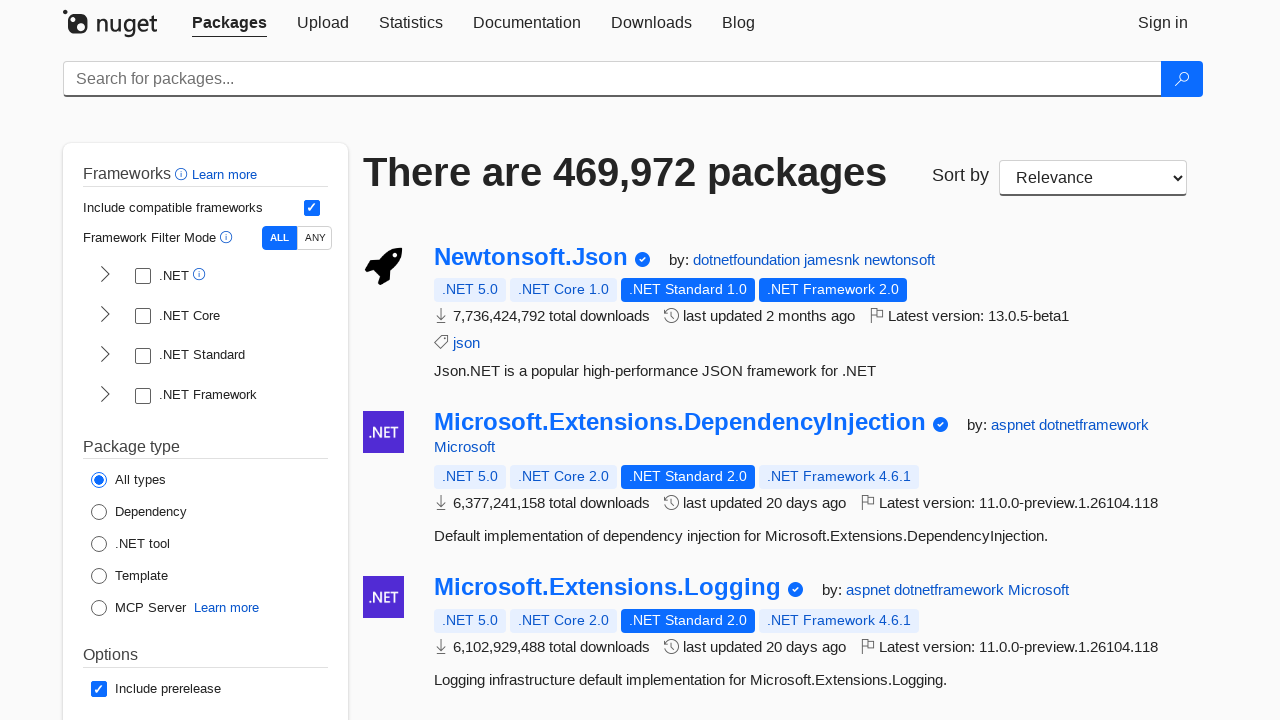

Verified package 16 has non-empty description
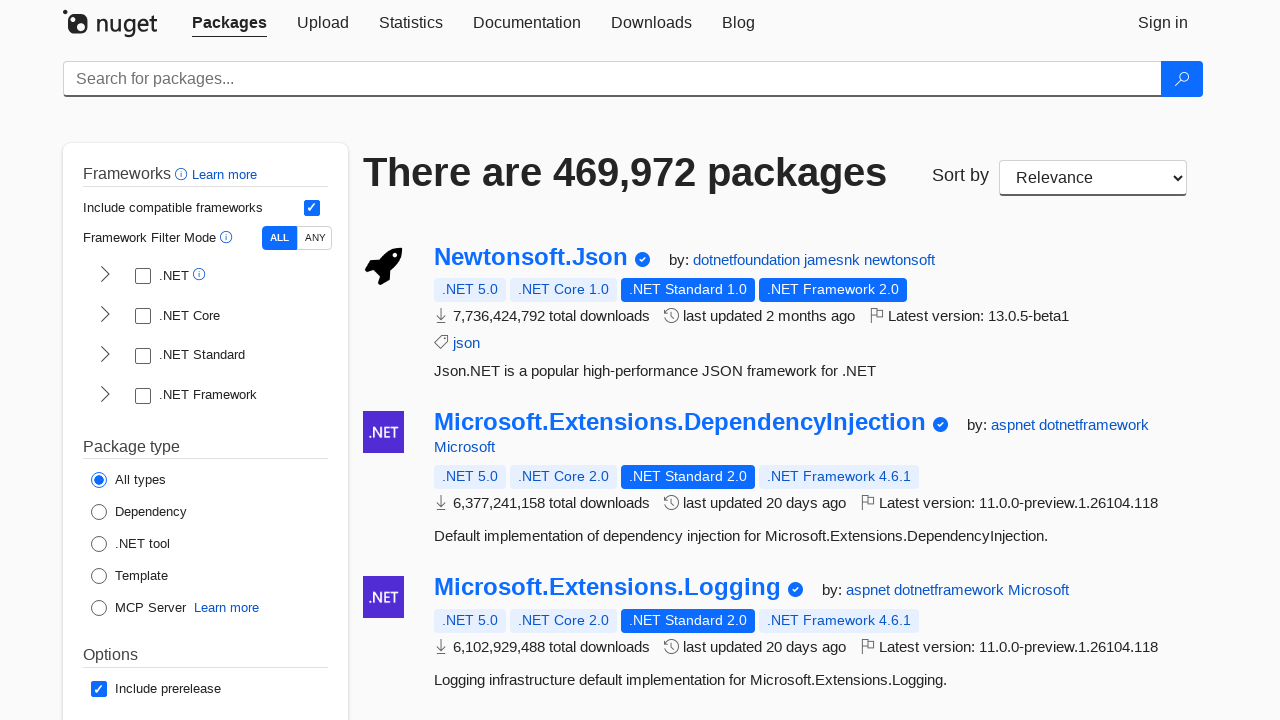

Verified package 17 has non-empty title: 'AWSSDK.Core'
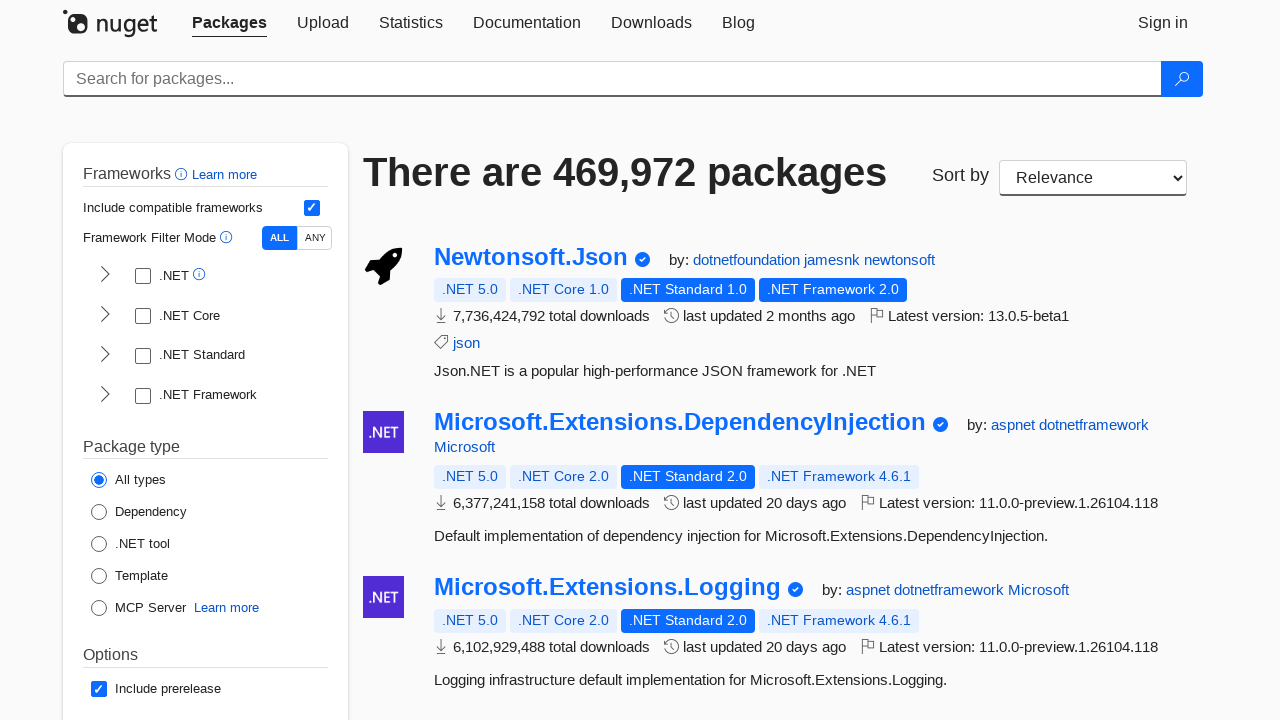

Verified package 17 has non-empty description
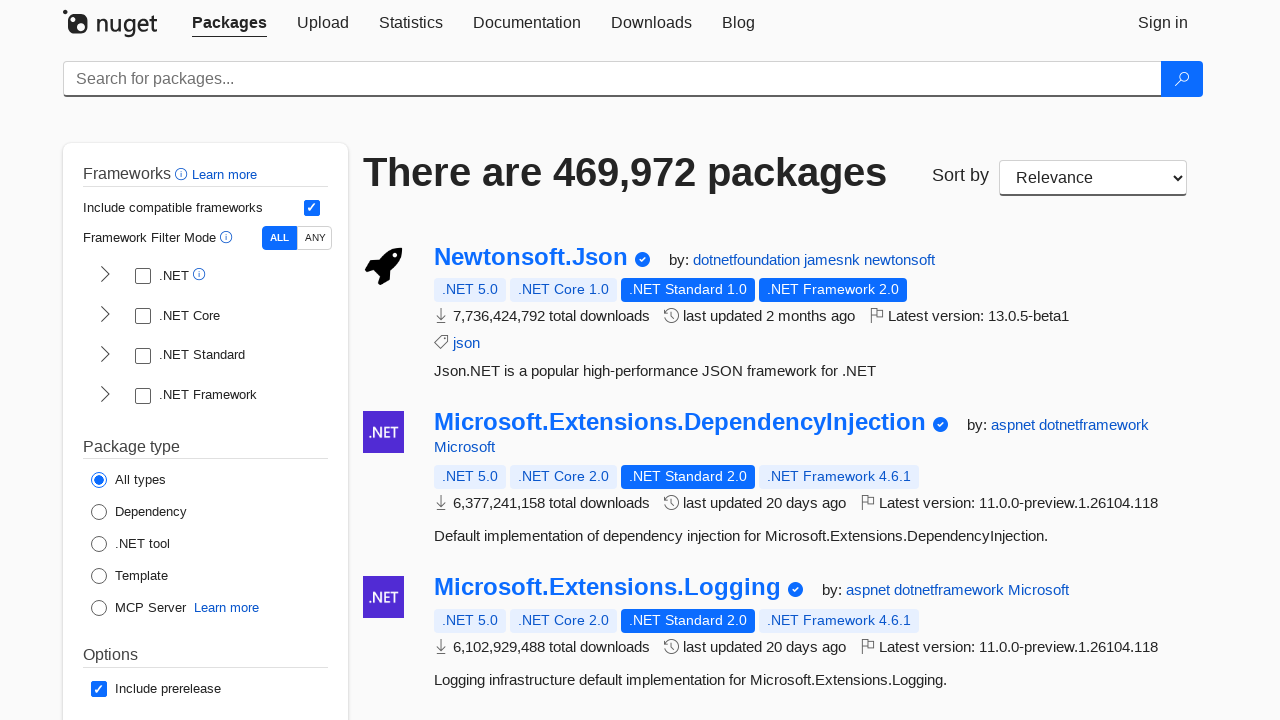

Verified package 18 has non-empty title: 'Azure.Identity'
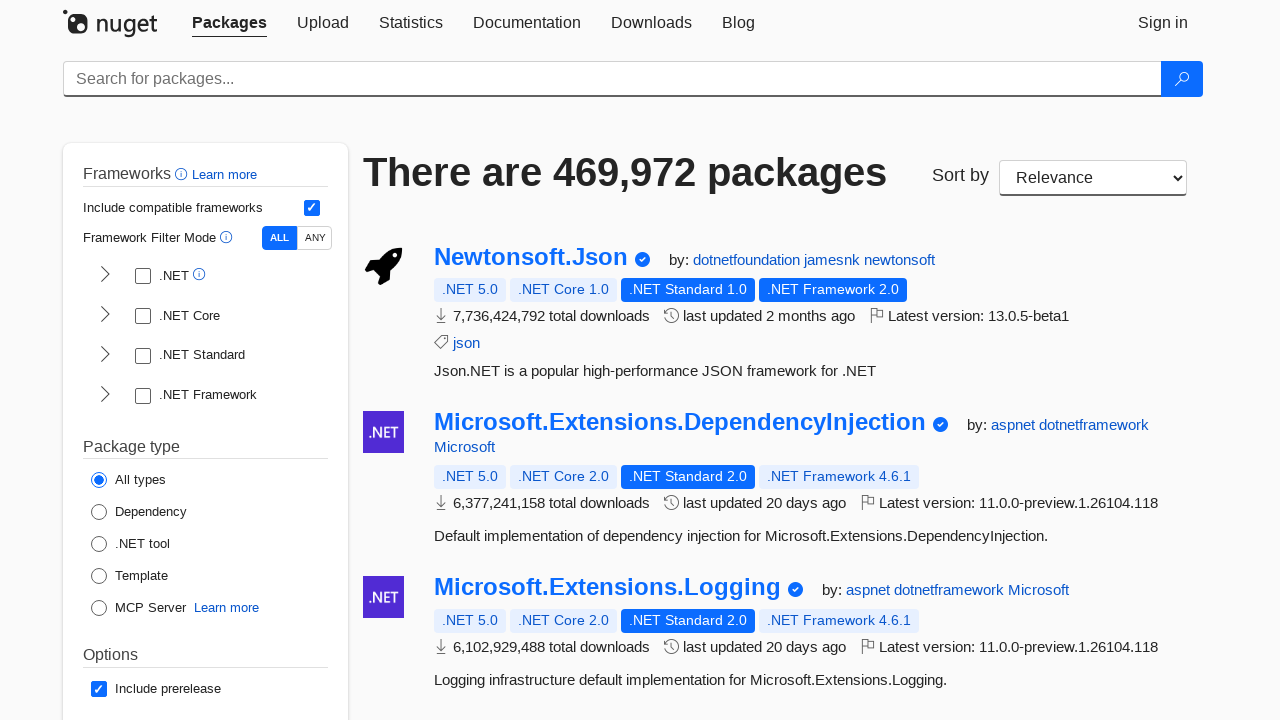

Verified package 18 has non-empty description
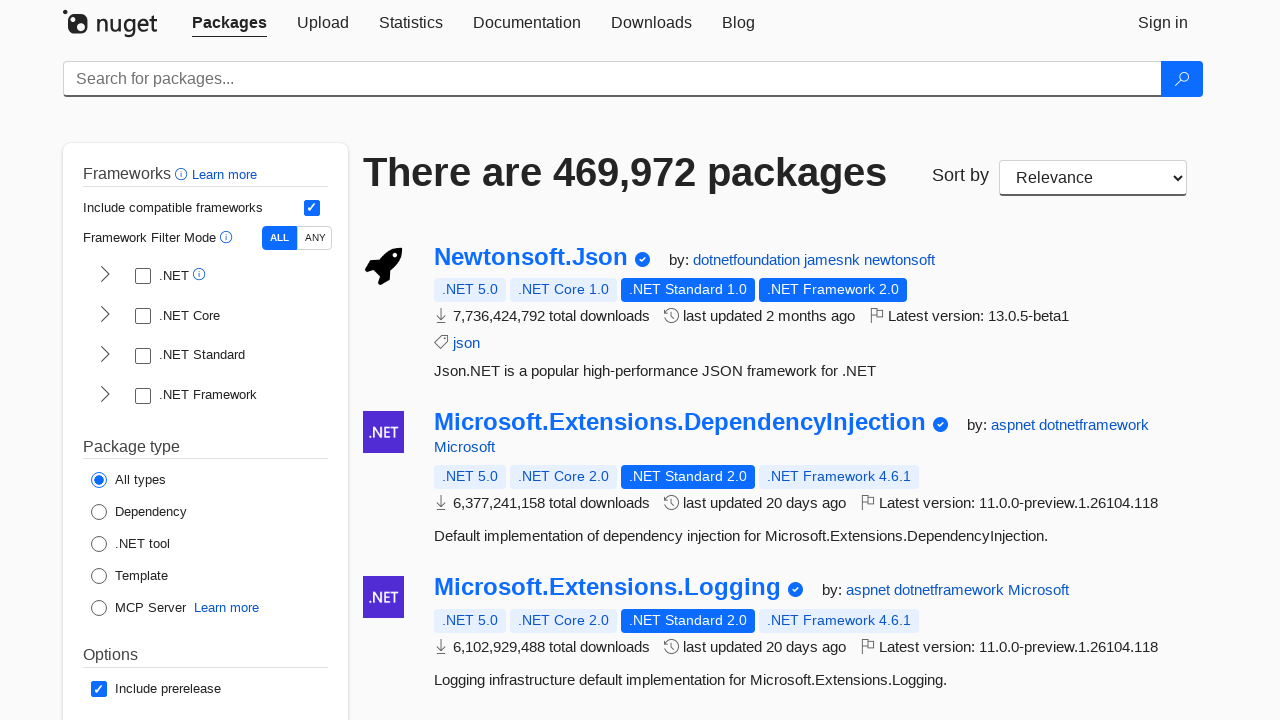

Verified package 19 has non-empty title: 'Castle.Core'
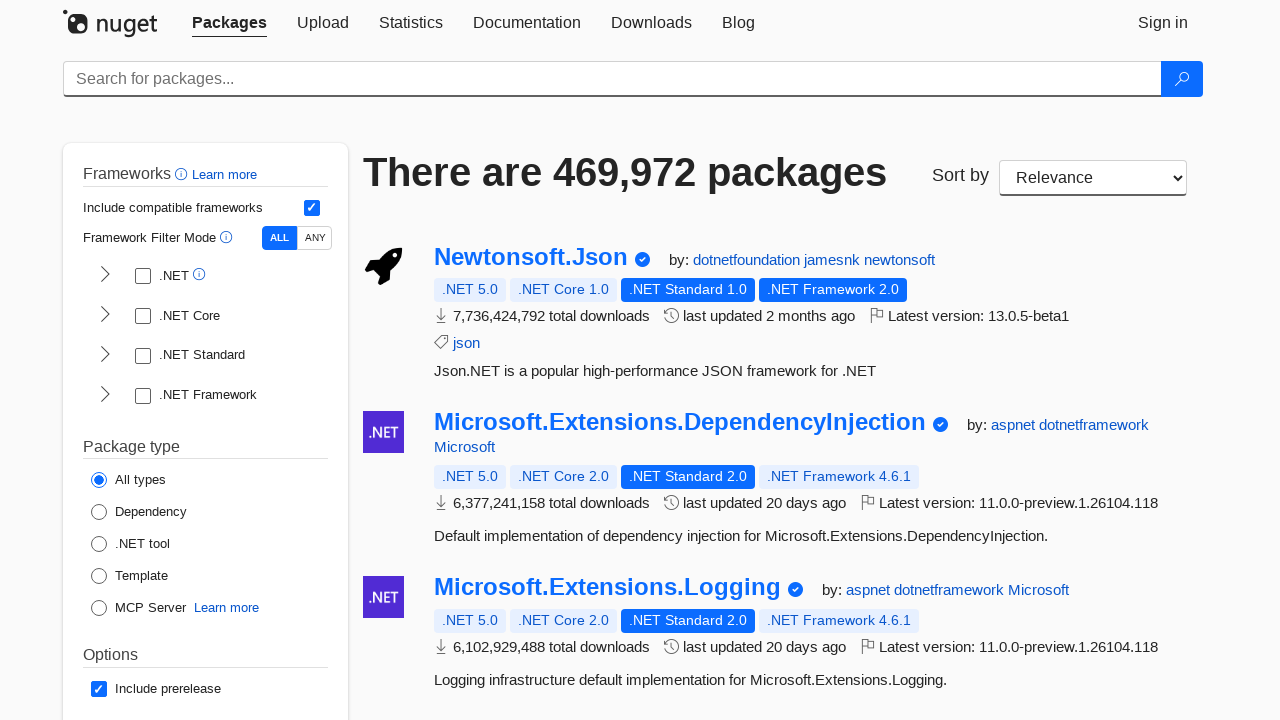

Verified package 19 has non-empty description
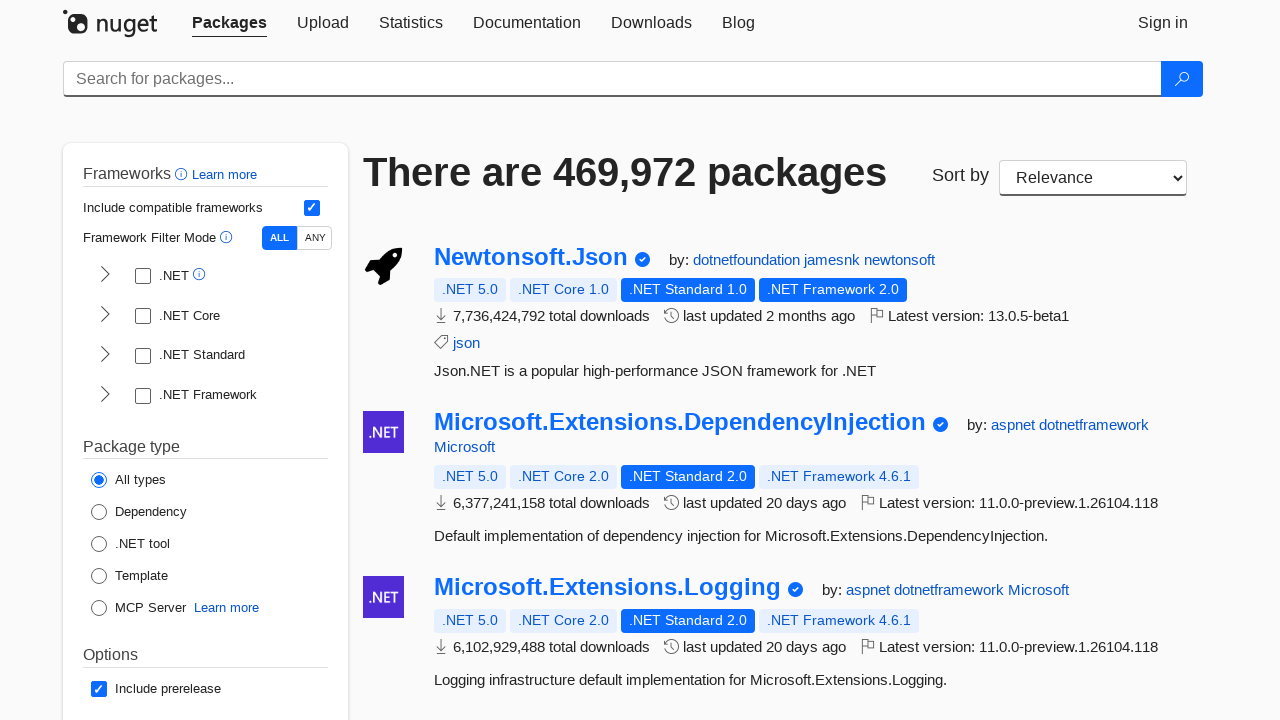

Verified package 20 has non-empty title: 'System.Memory.Data'
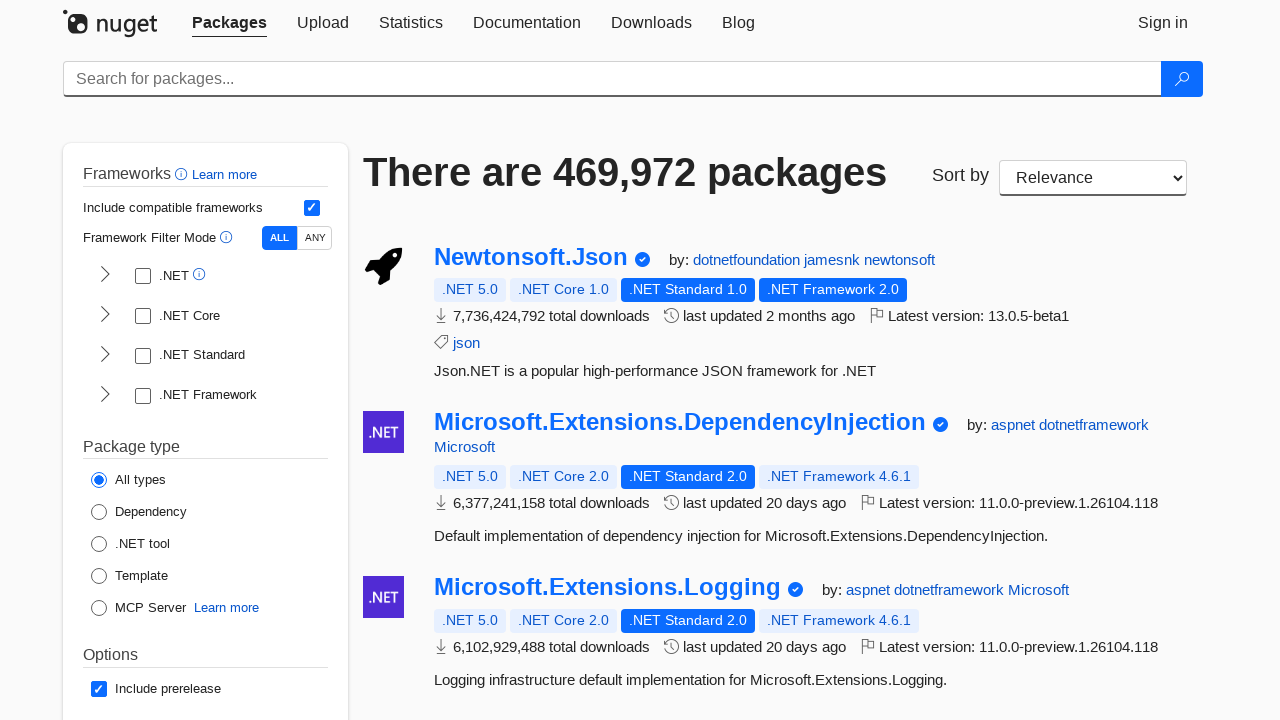

Verified package 20 has non-empty description
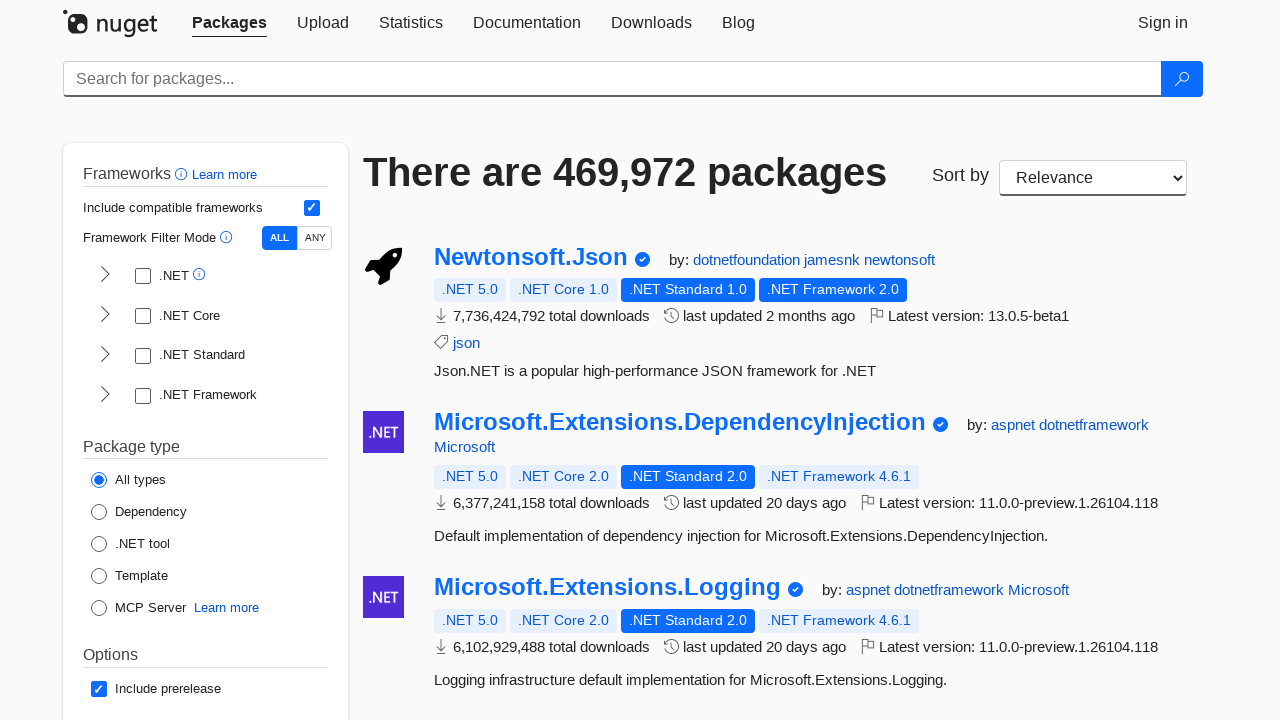

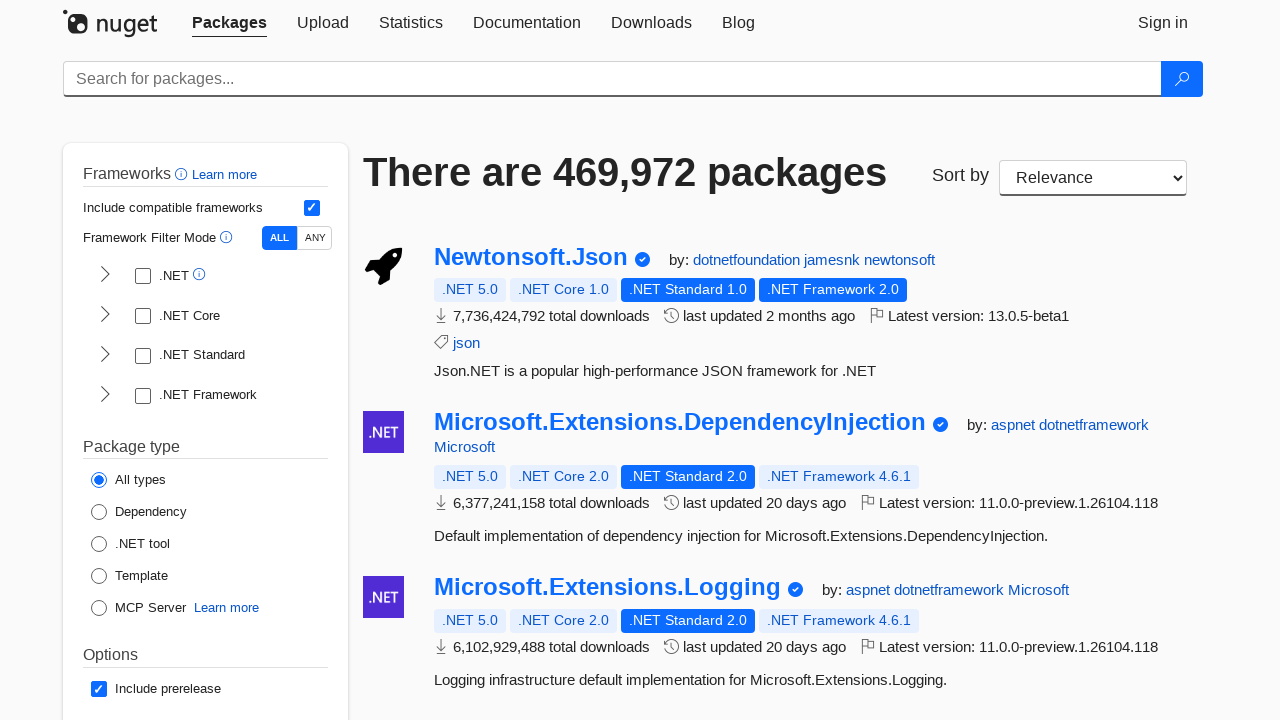